Tests for broken links on a practice automation page by verifying HTTP response codes of all footer links

Starting URL: https://rahulshettyacademy.com/AutomationPractice/

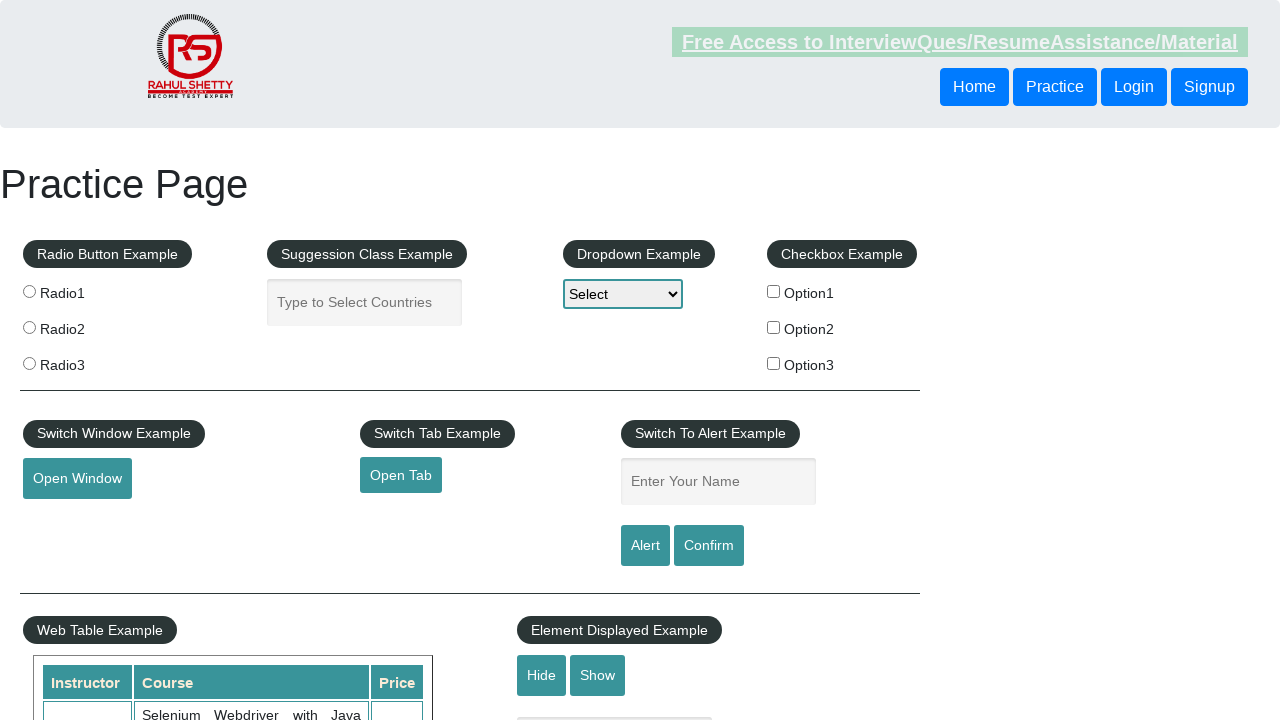

Waited for page to load with networkidle state
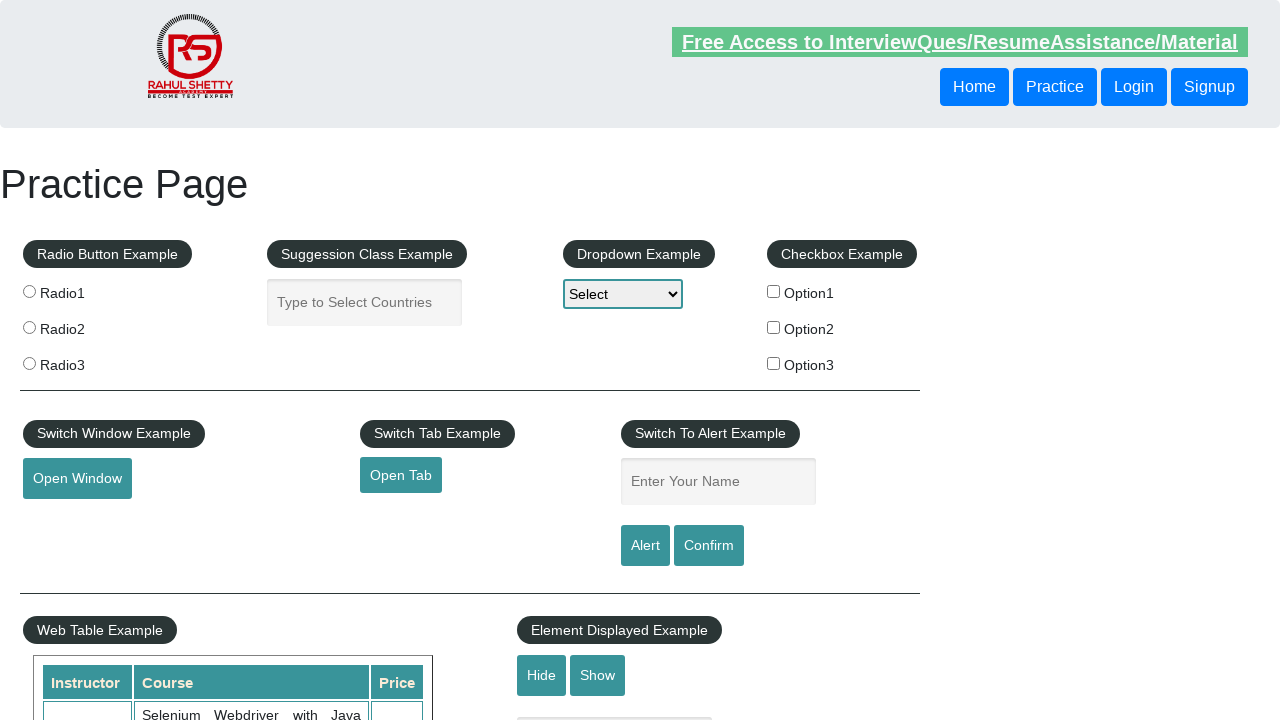

Retrieved all footer links from gf-BIG div
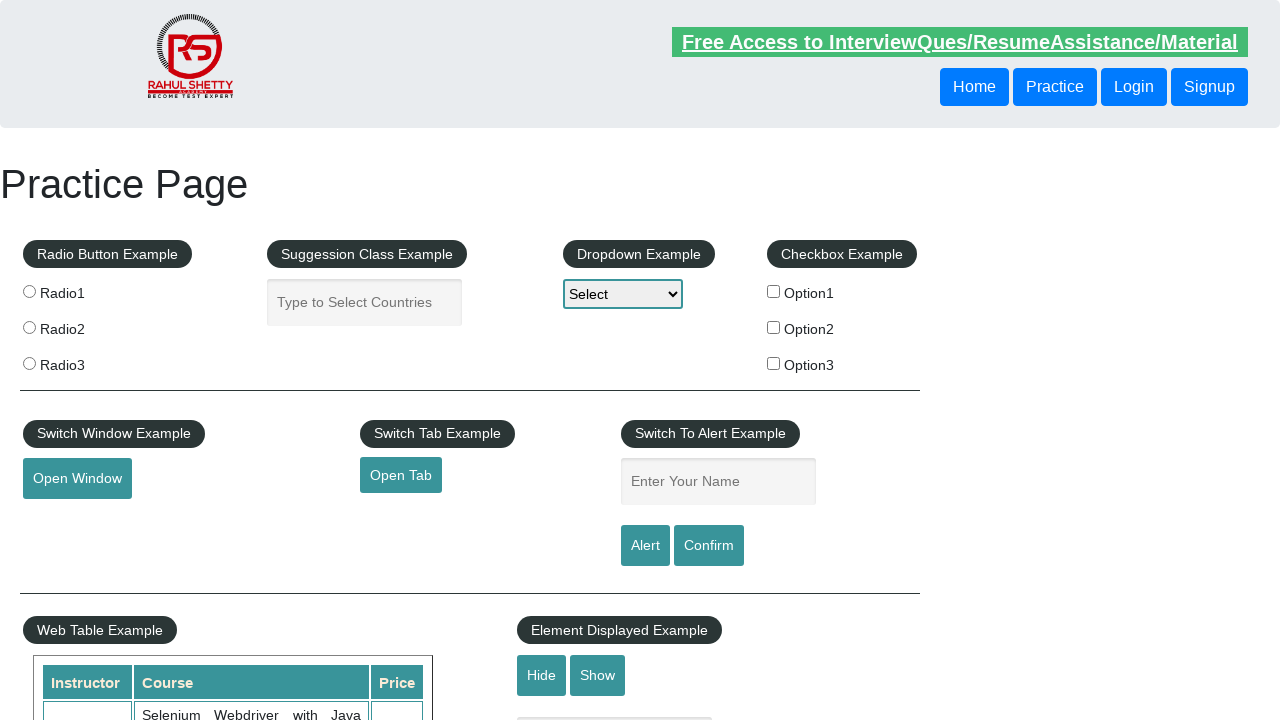

Retrieved href attribute from footer link
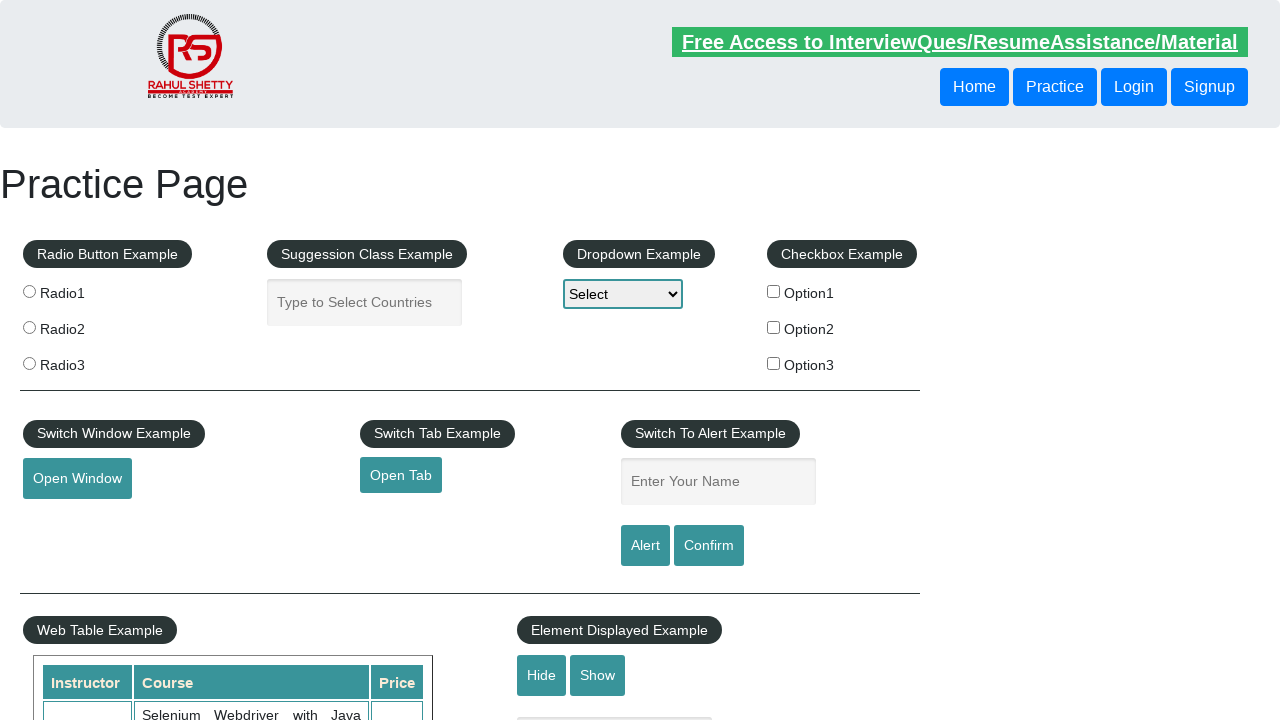

Verified footer link has valid href: #
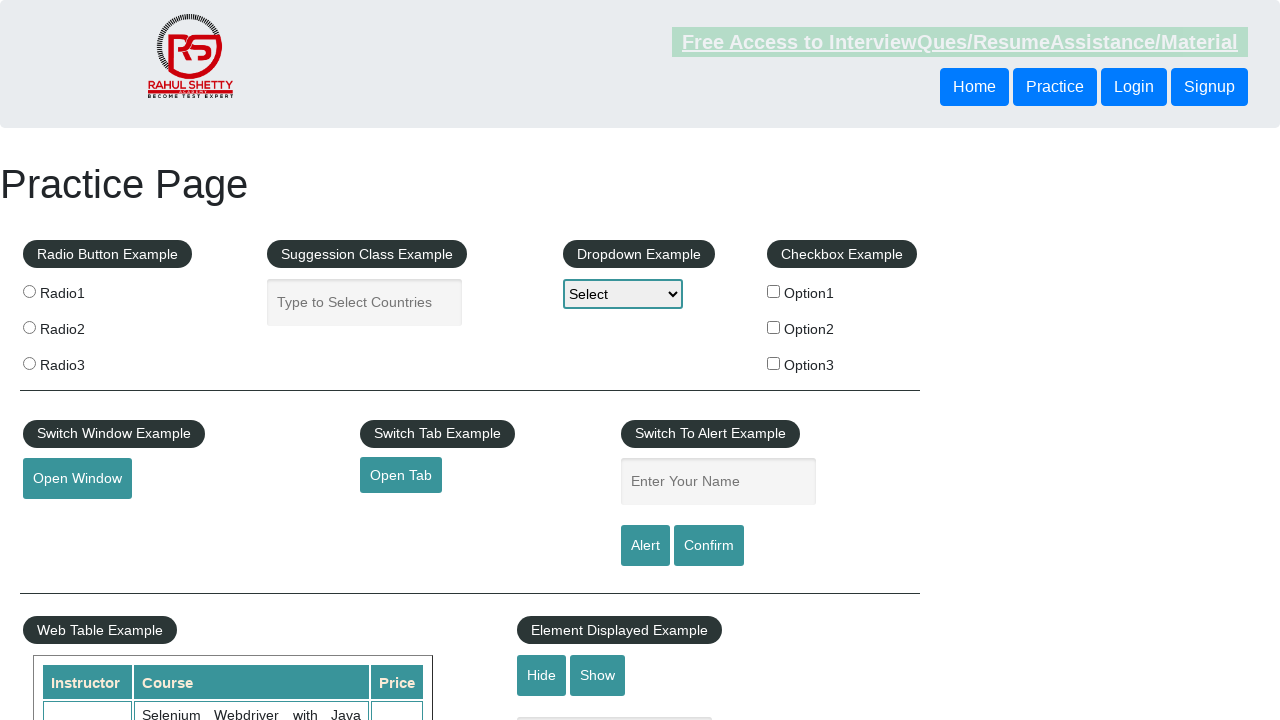

Retrieved href attribute from footer link
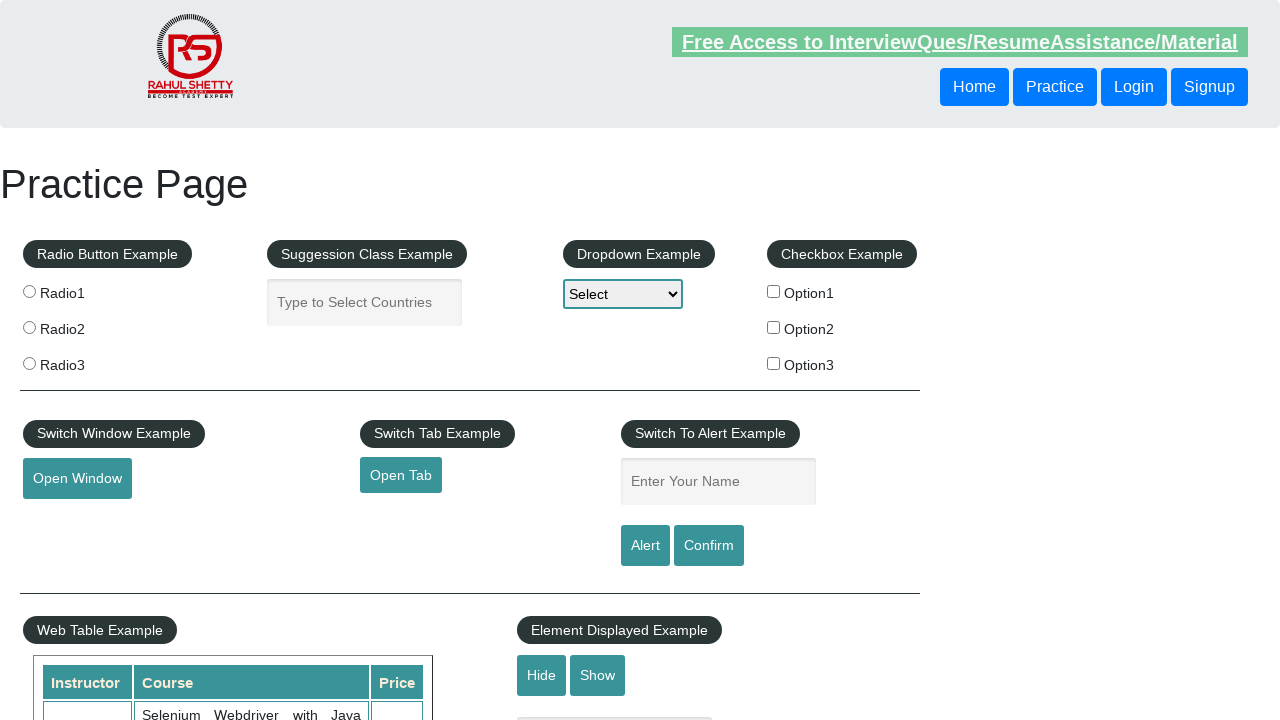

Verified footer link has valid href: http://www.restapitutorial.com/
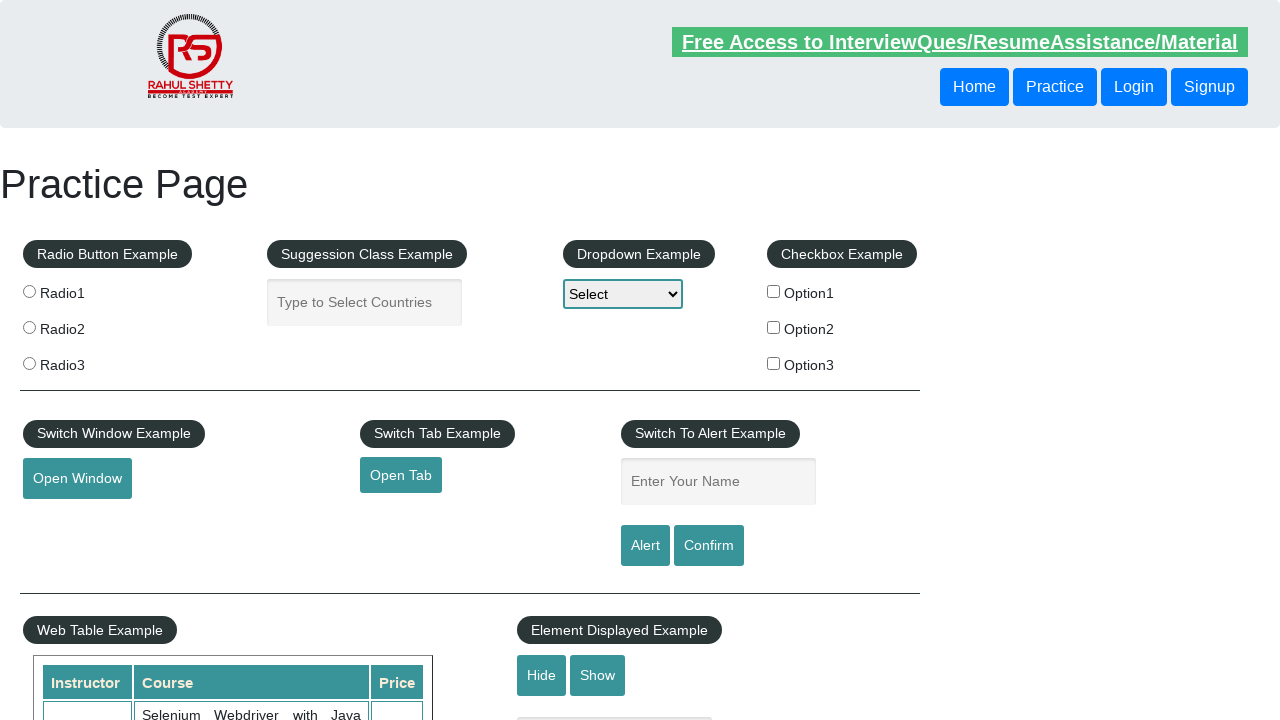

Retrieved href attribute from footer link
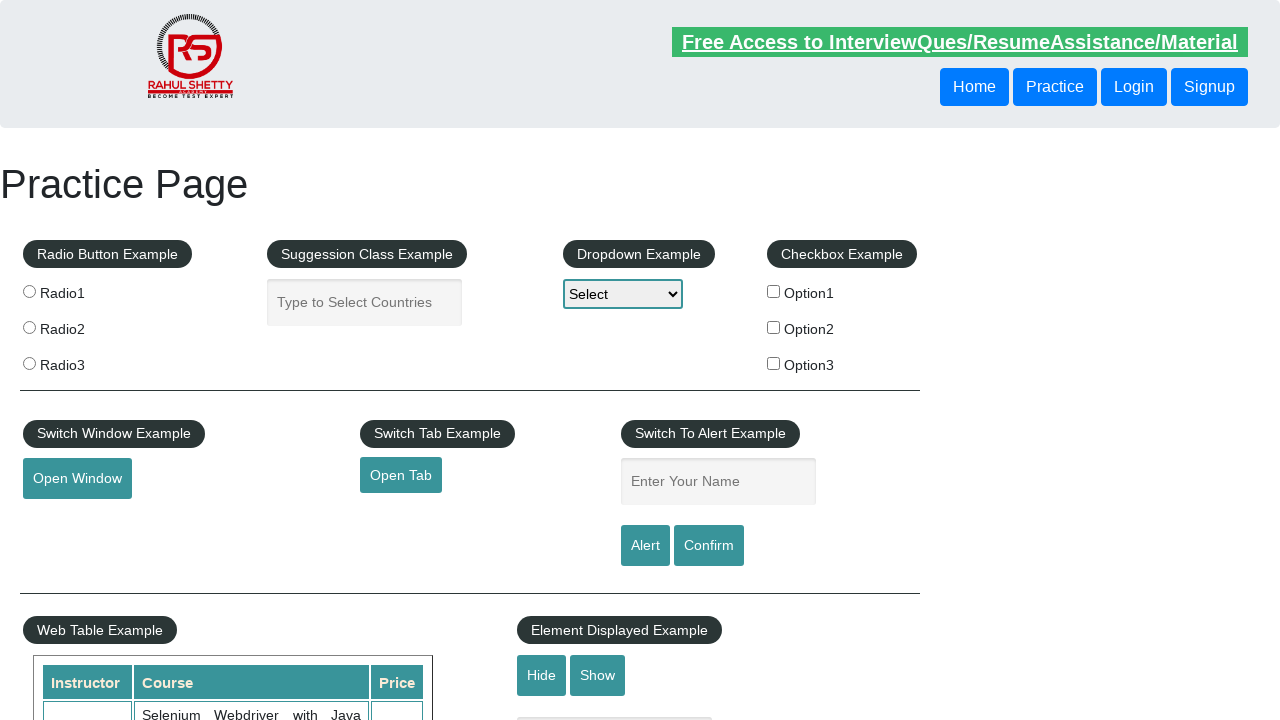

Verified footer link has valid href: https://www.soapui.org/
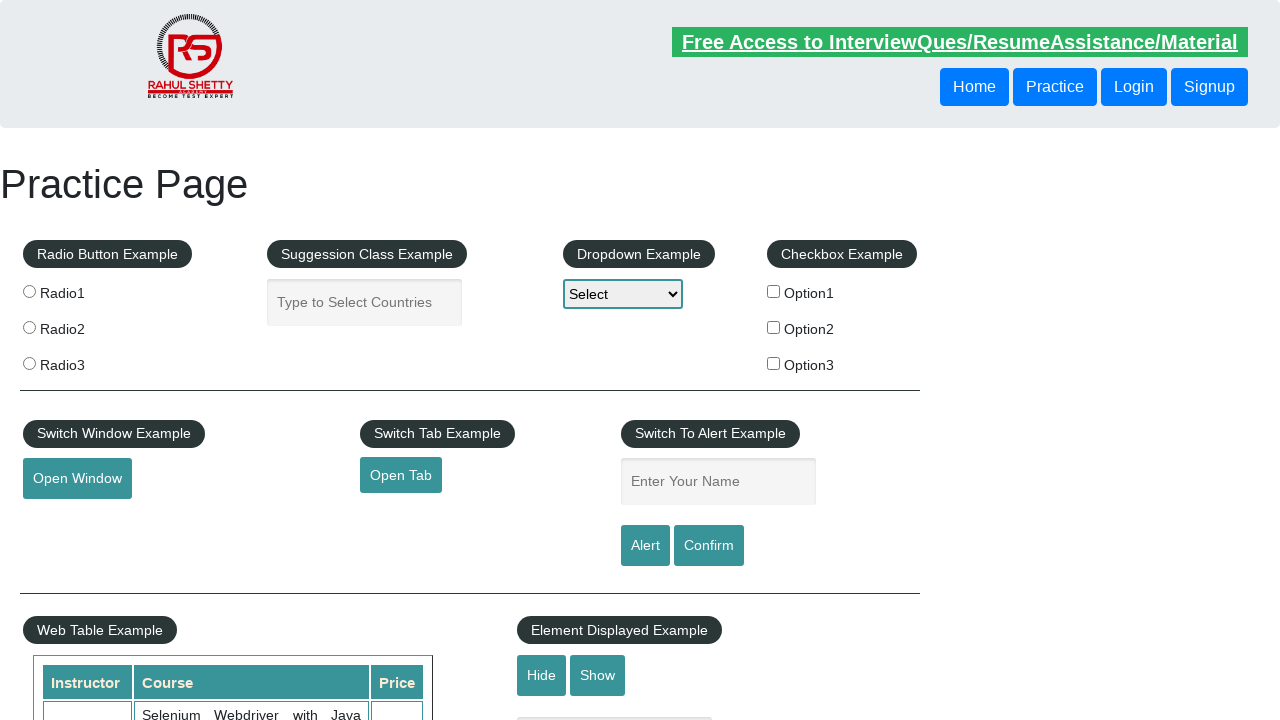

Retrieved href attribute from footer link
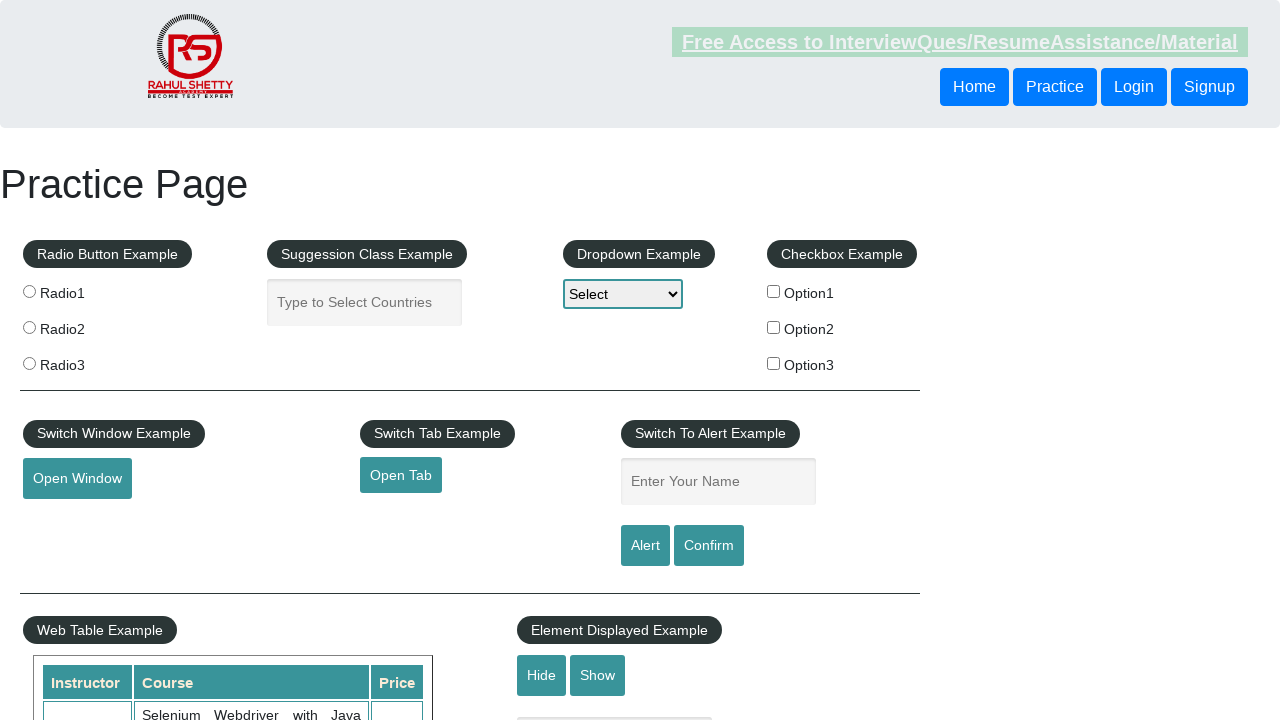

Verified footer link has valid href: https://courses.rahulshettyacademy.com/p/appium-tutorial
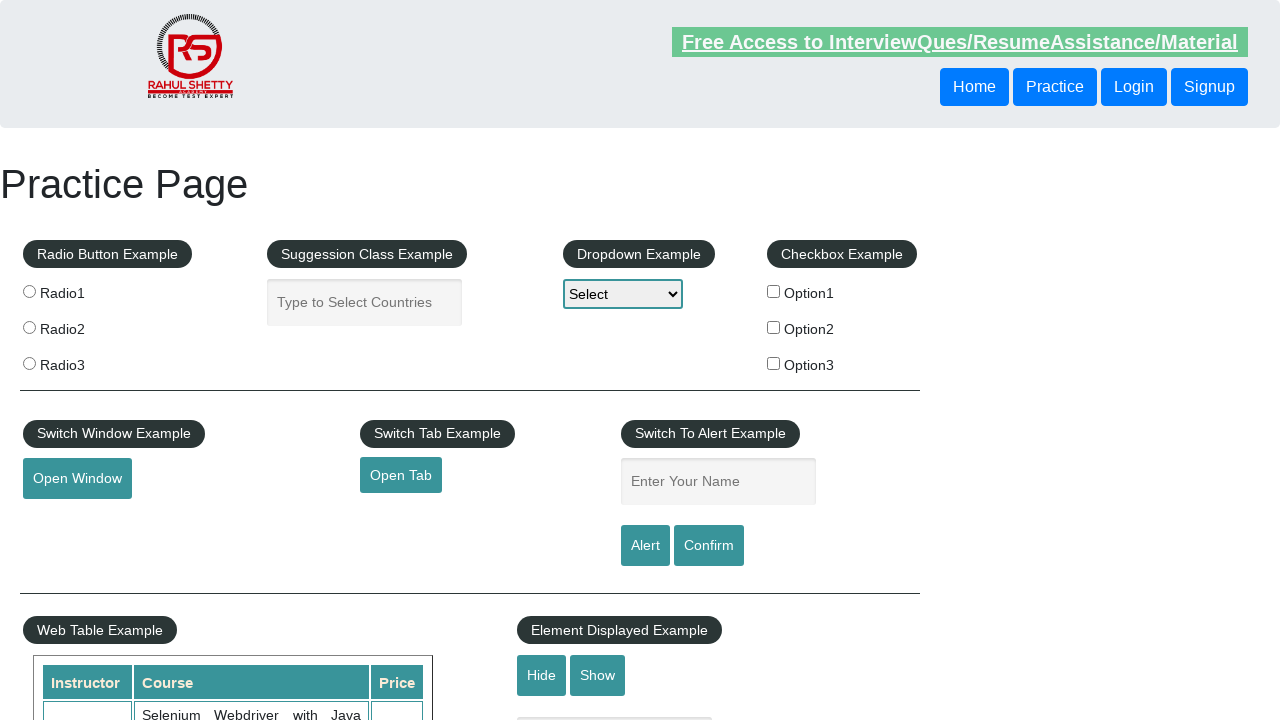

Retrieved href attribute from footer link
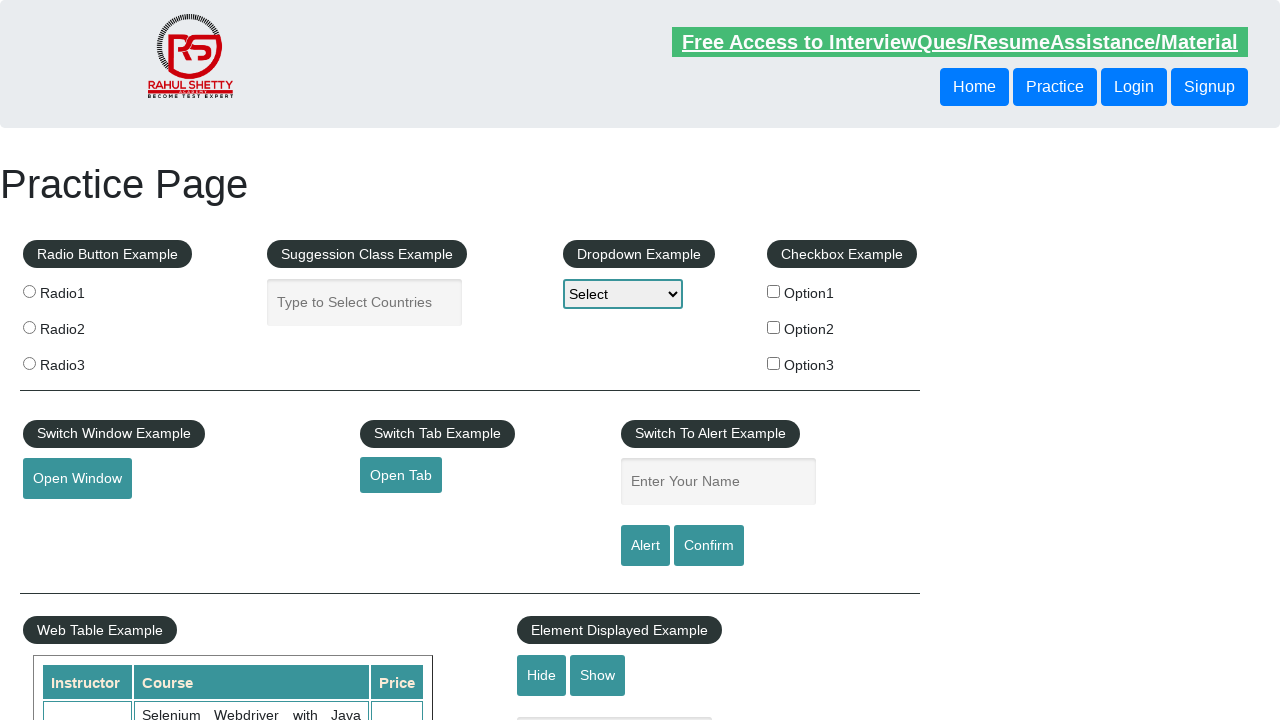

Verified footer link has valid href: https://jmeter.apache.org/
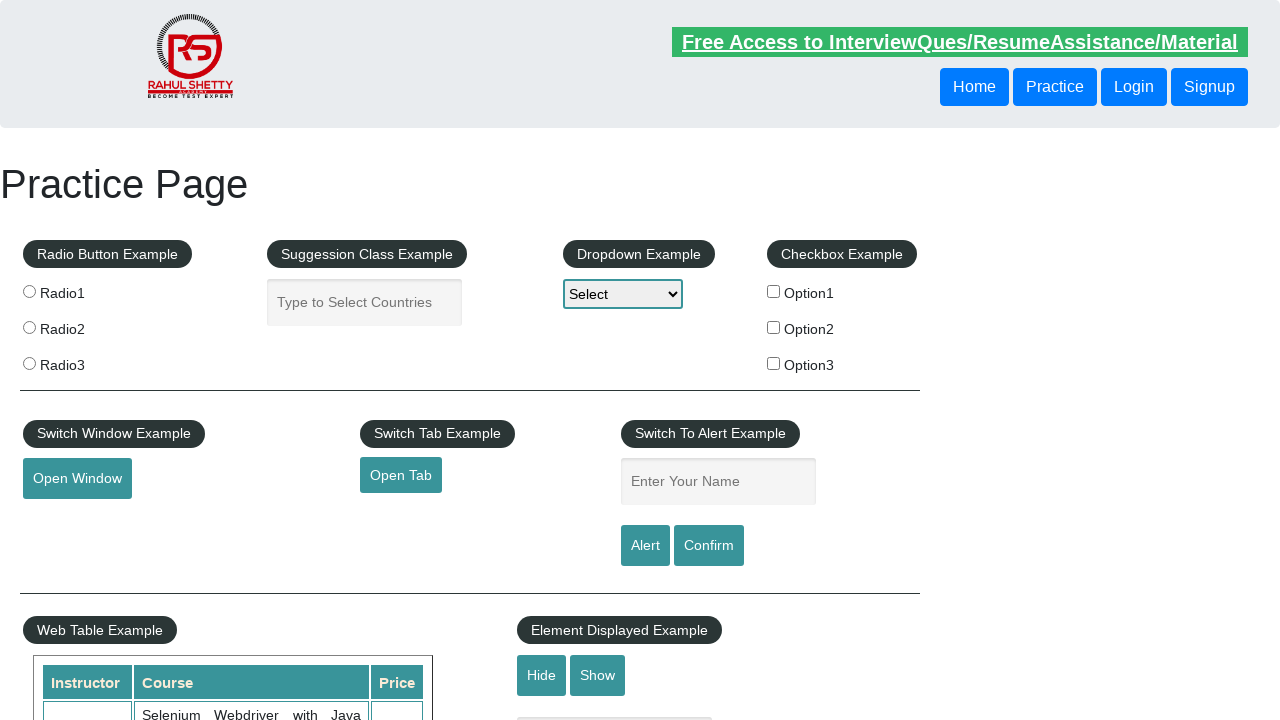

Retrieved href attribute from footer link
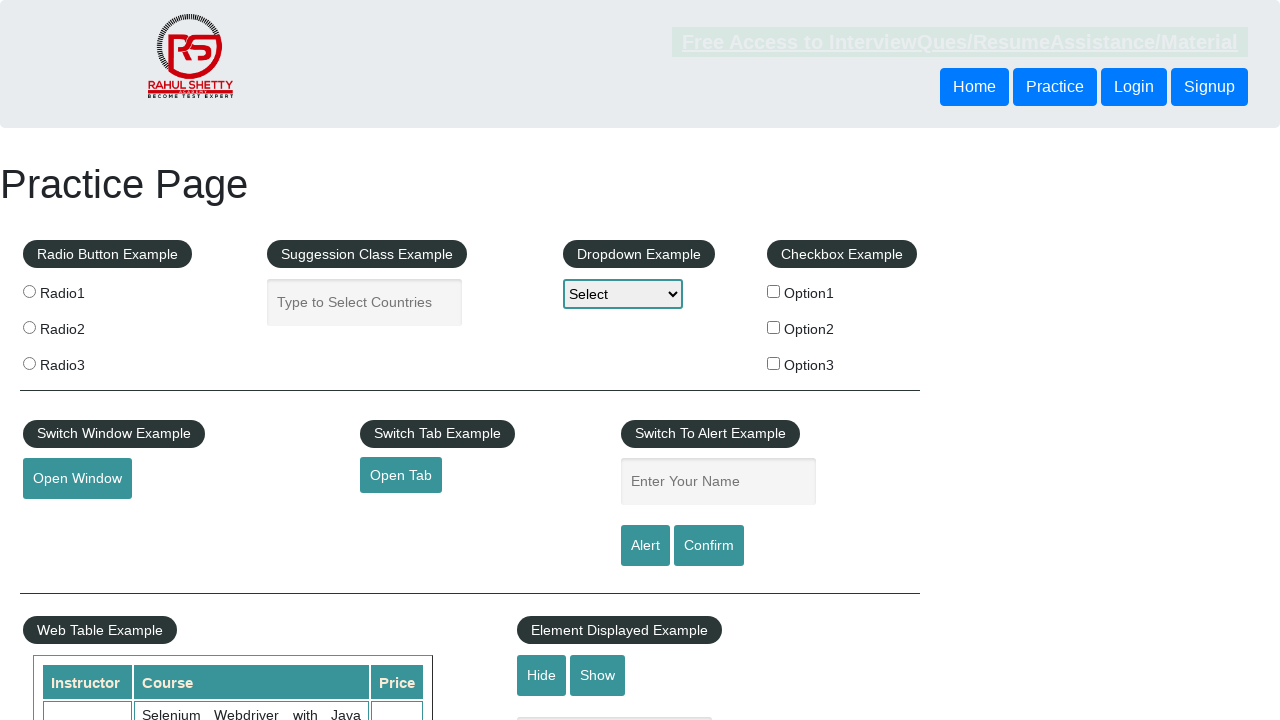

Verified footer link has valid href: #
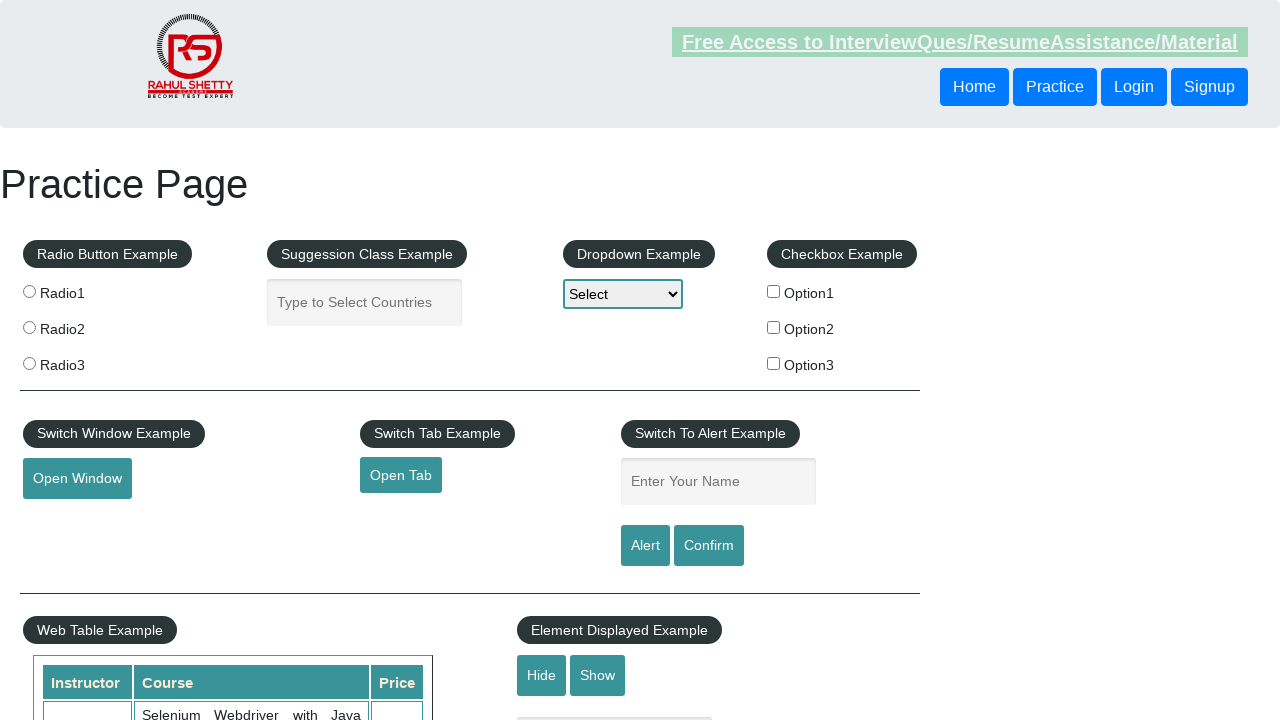

Retrieved href attribute from footer link
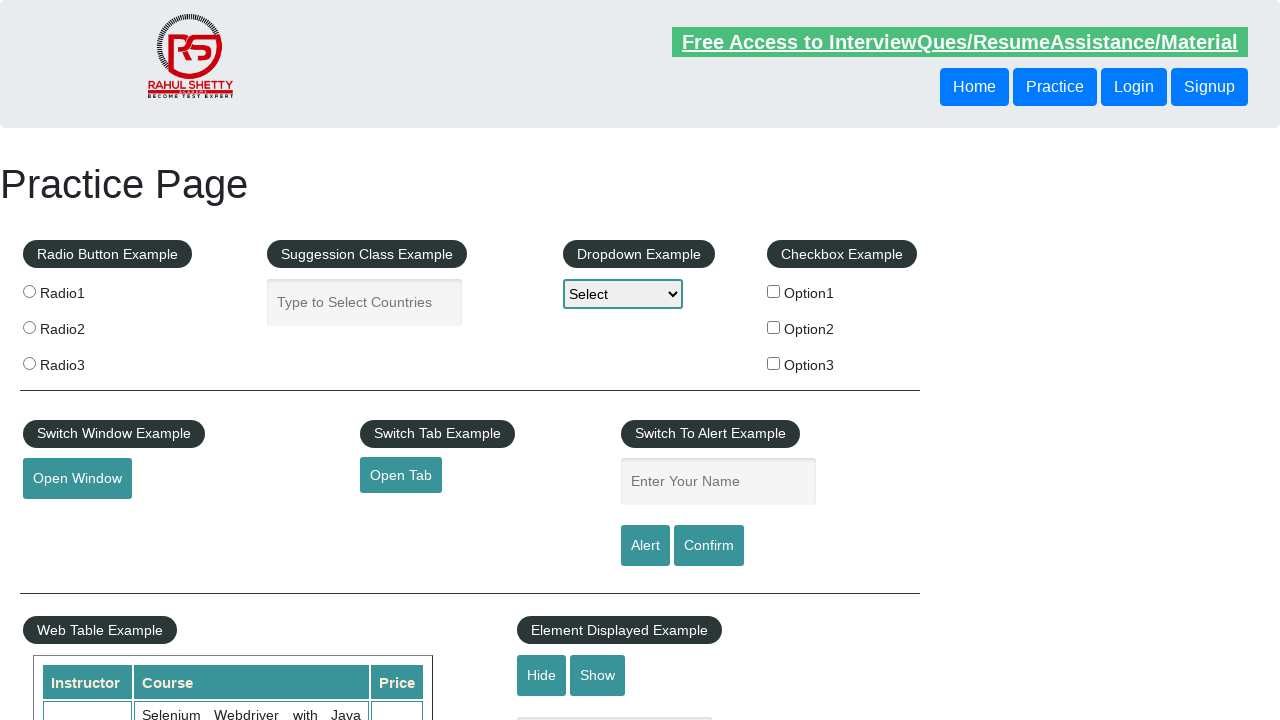

Verified footer link has valid href: https://rahulshettyacademy.com/brokenlink
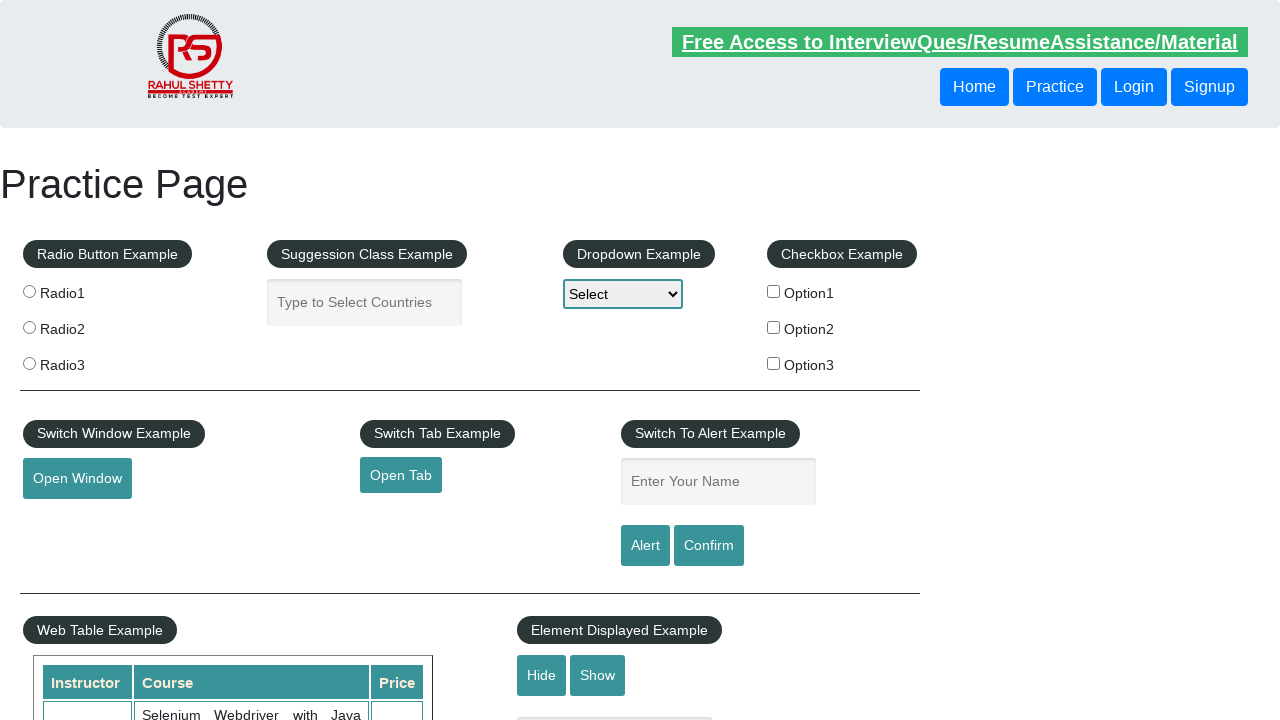

Retrieved href attribute from footer link
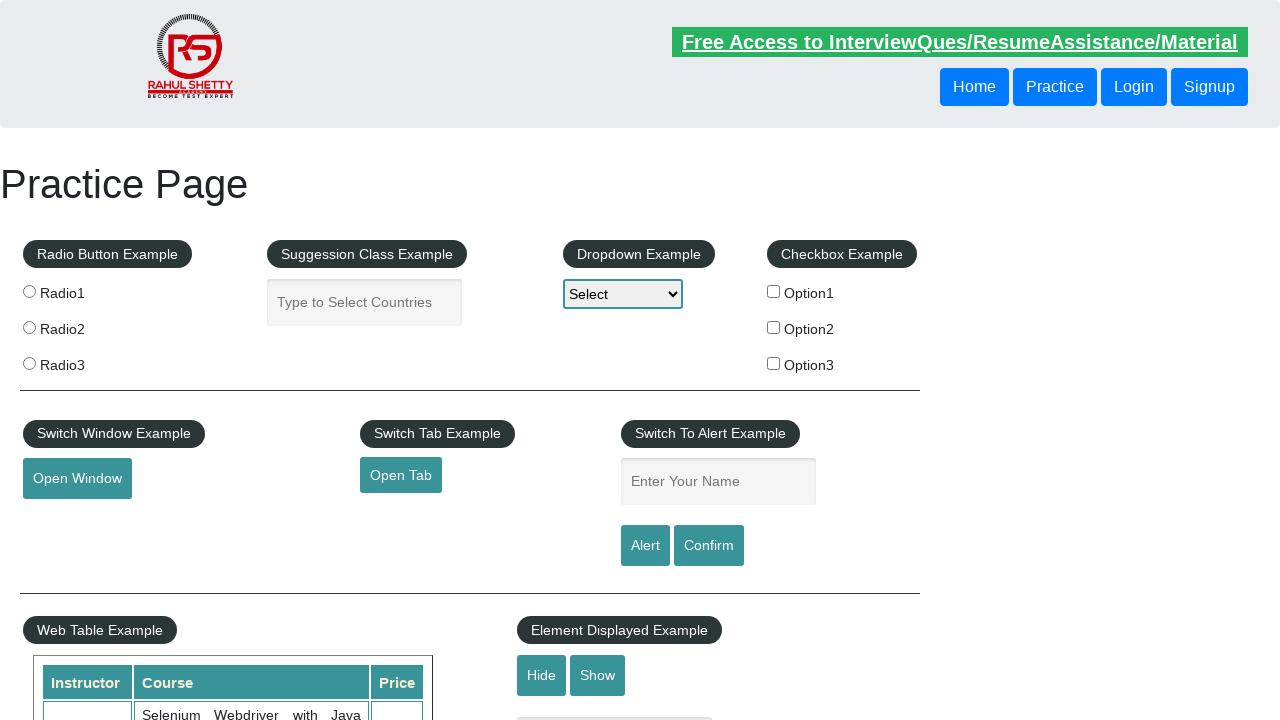

Verified footer link has valid href: #
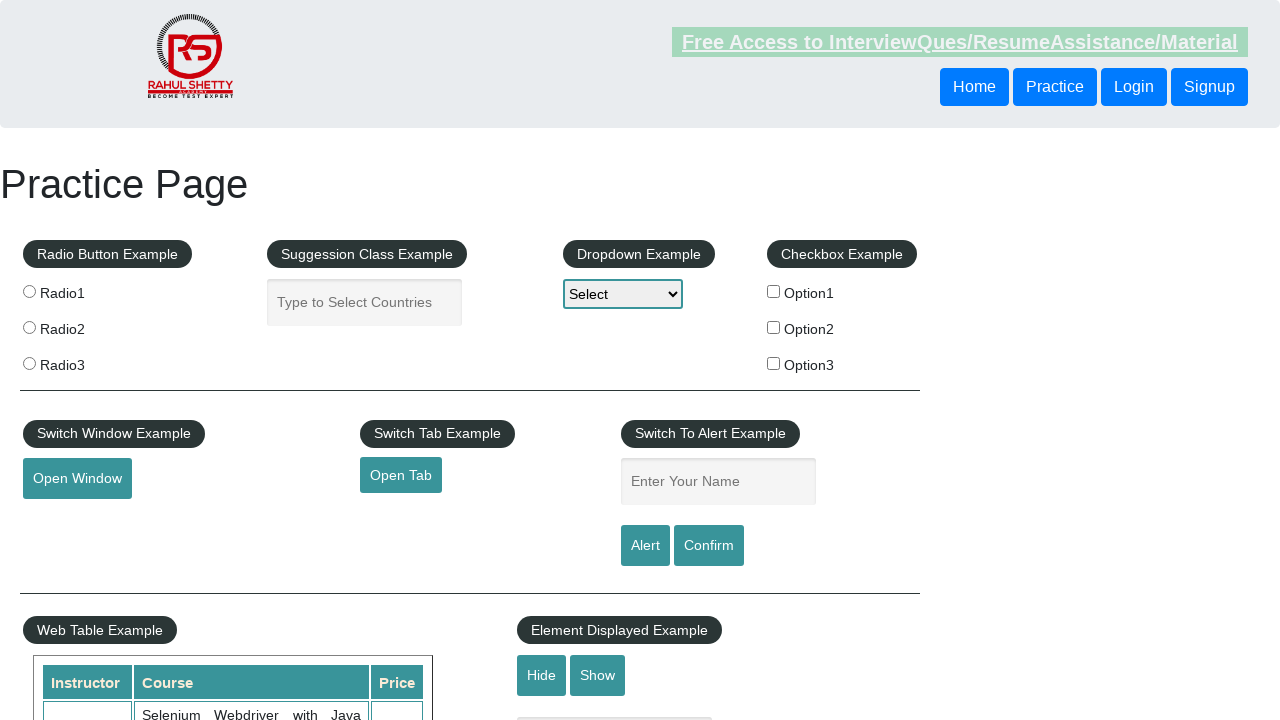

Retrieved href attribute from footer link
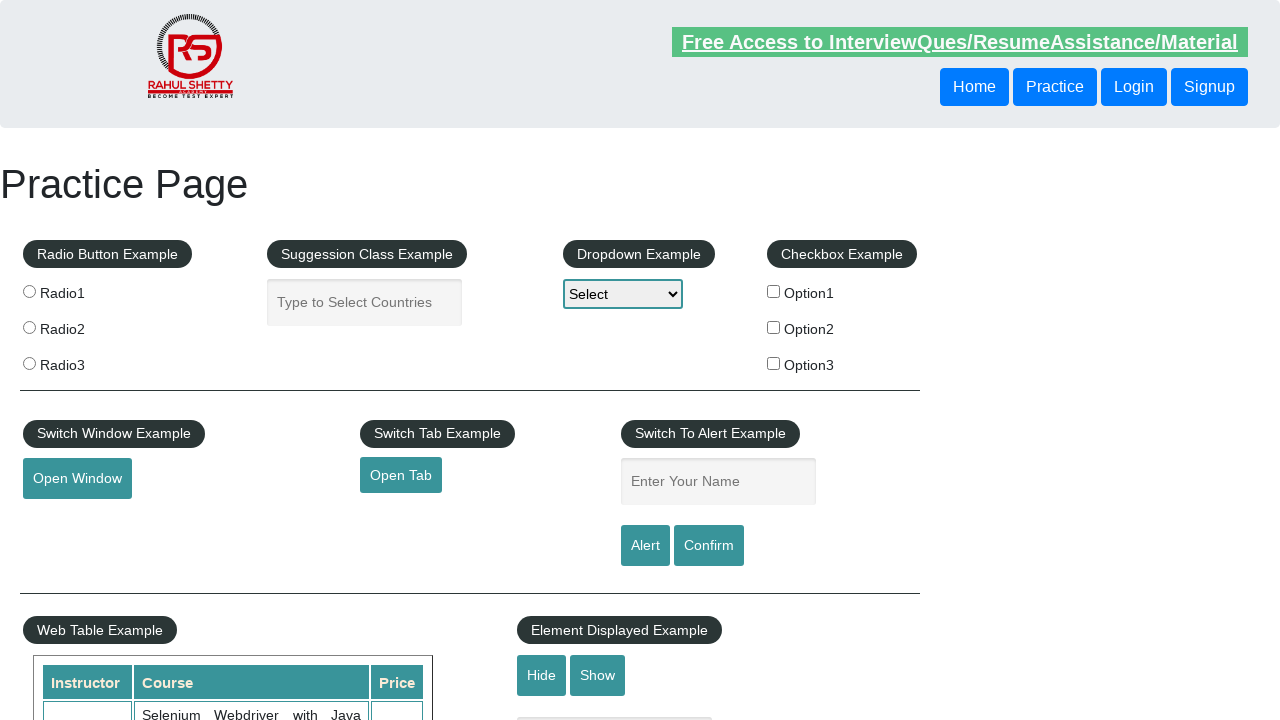

Verified footer link has valid href: #
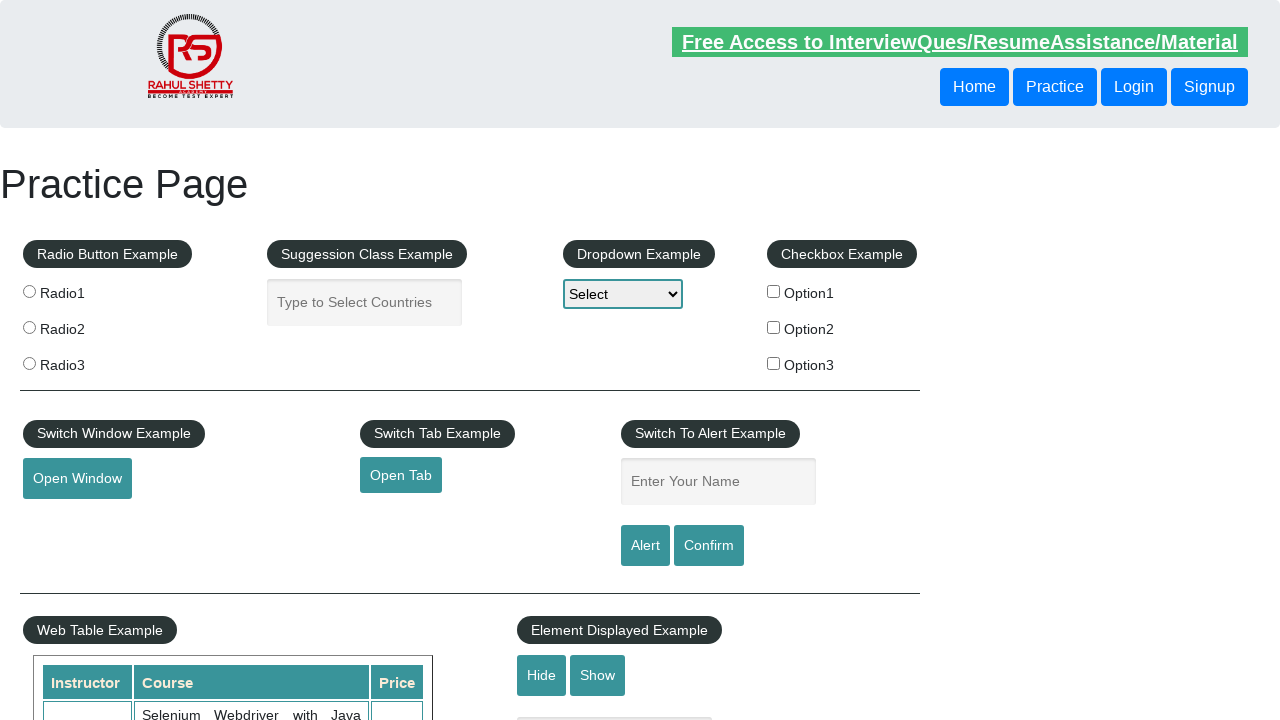

Retrieved href attribute from footer link
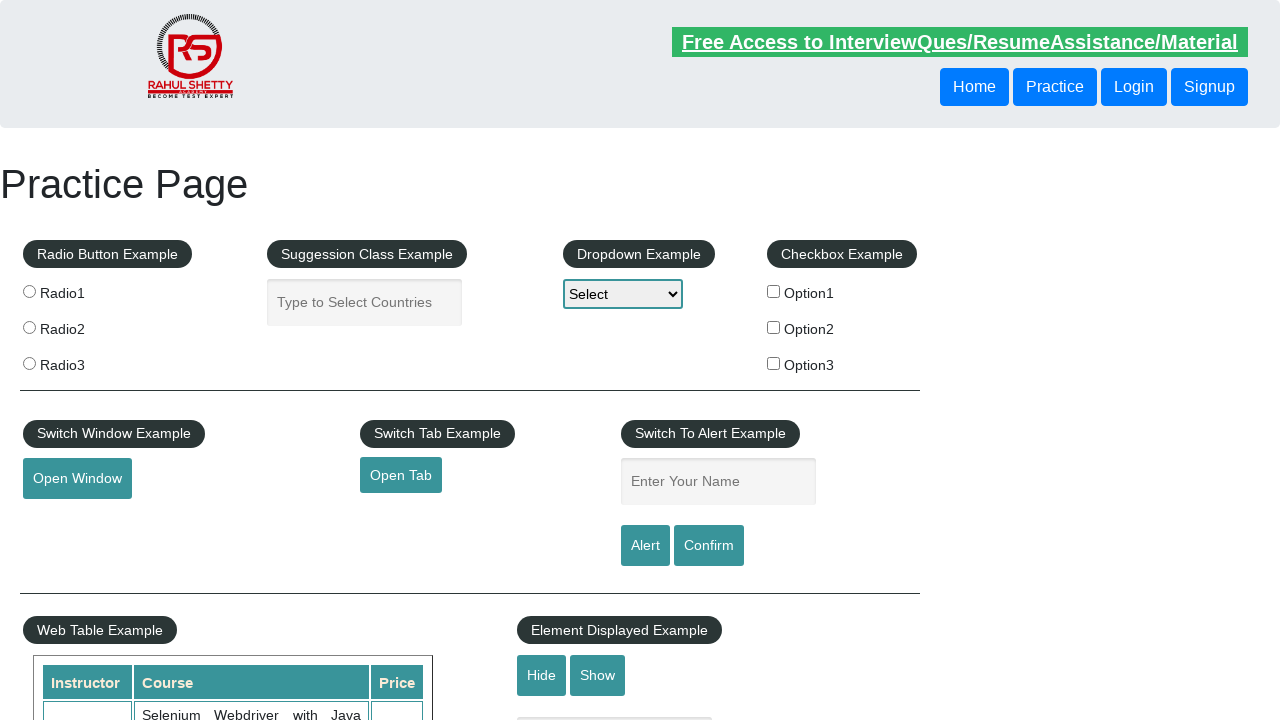

Verified footer link has valid href: #
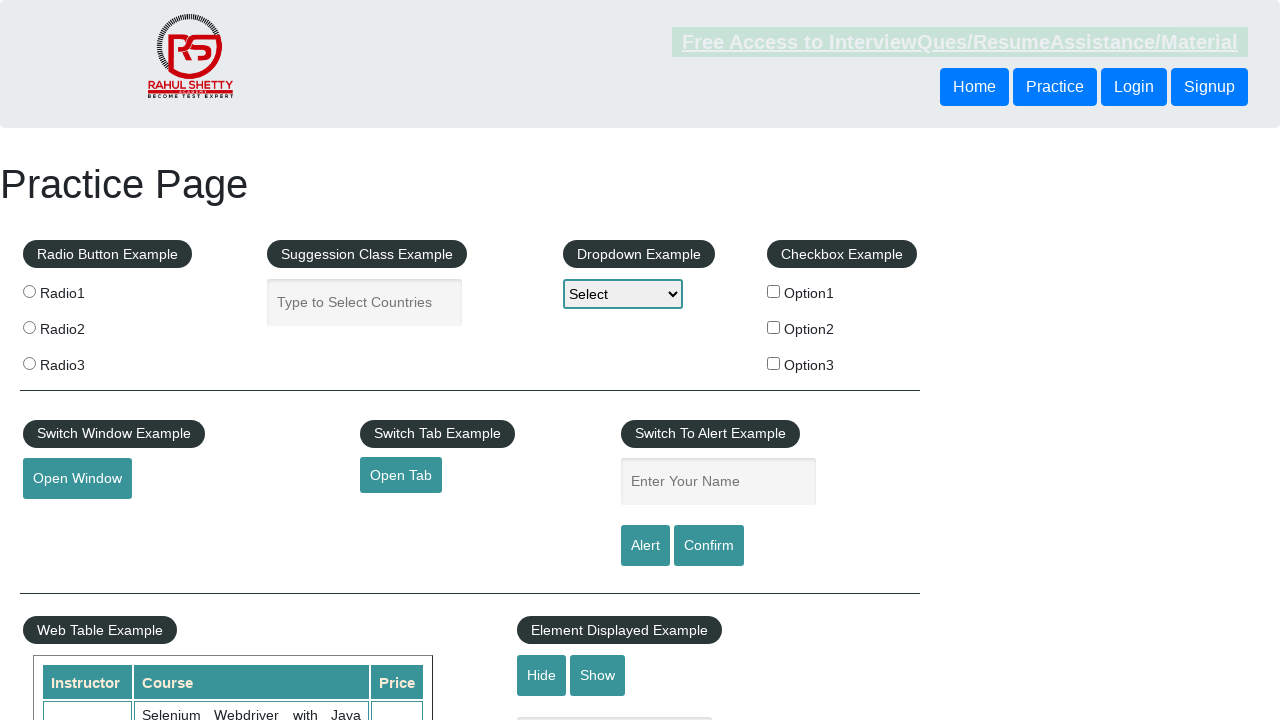

Retrieved href attribute from footer link
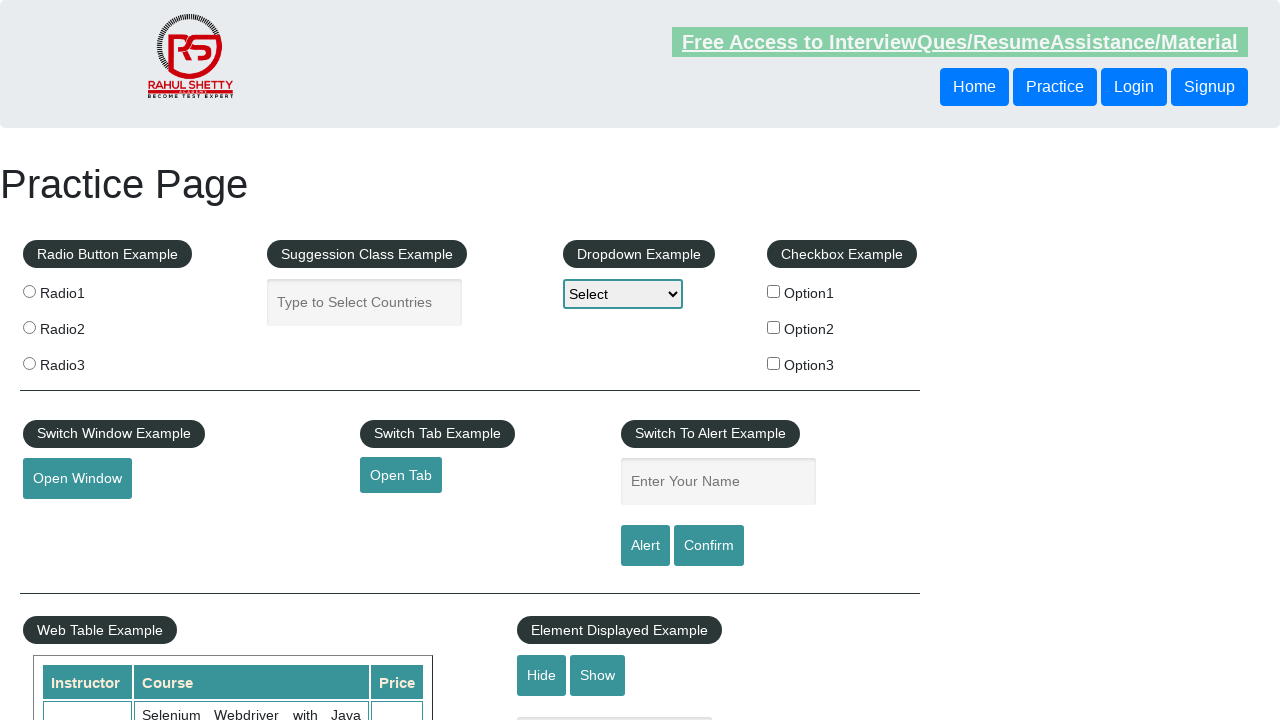

Verified footer link has valid href: #
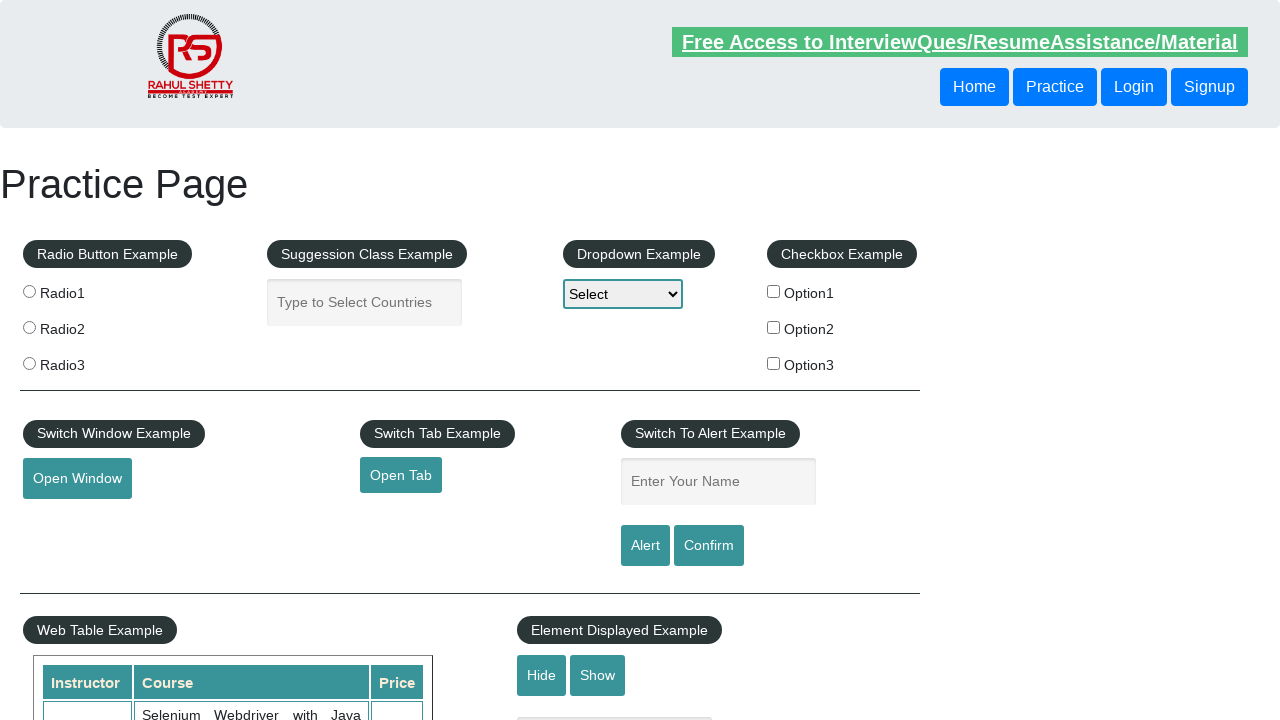

Retrieved href attribute from footer link
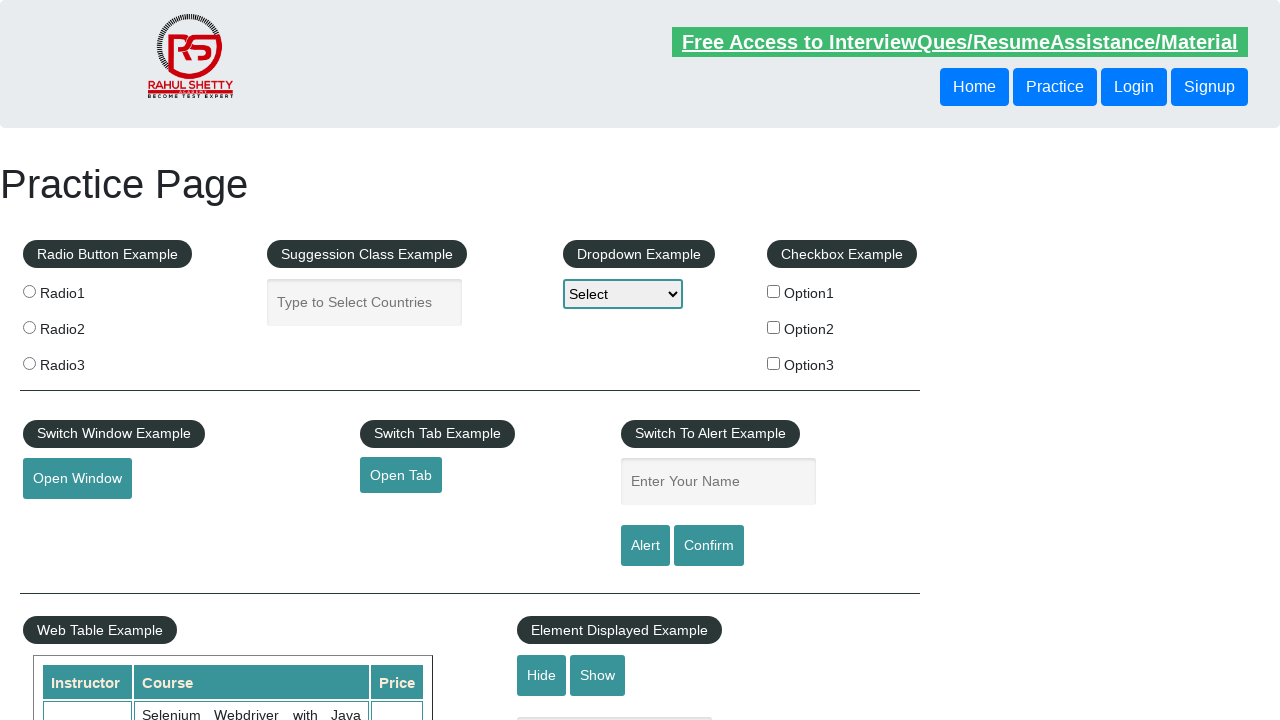

Verified footer link has valid href: #
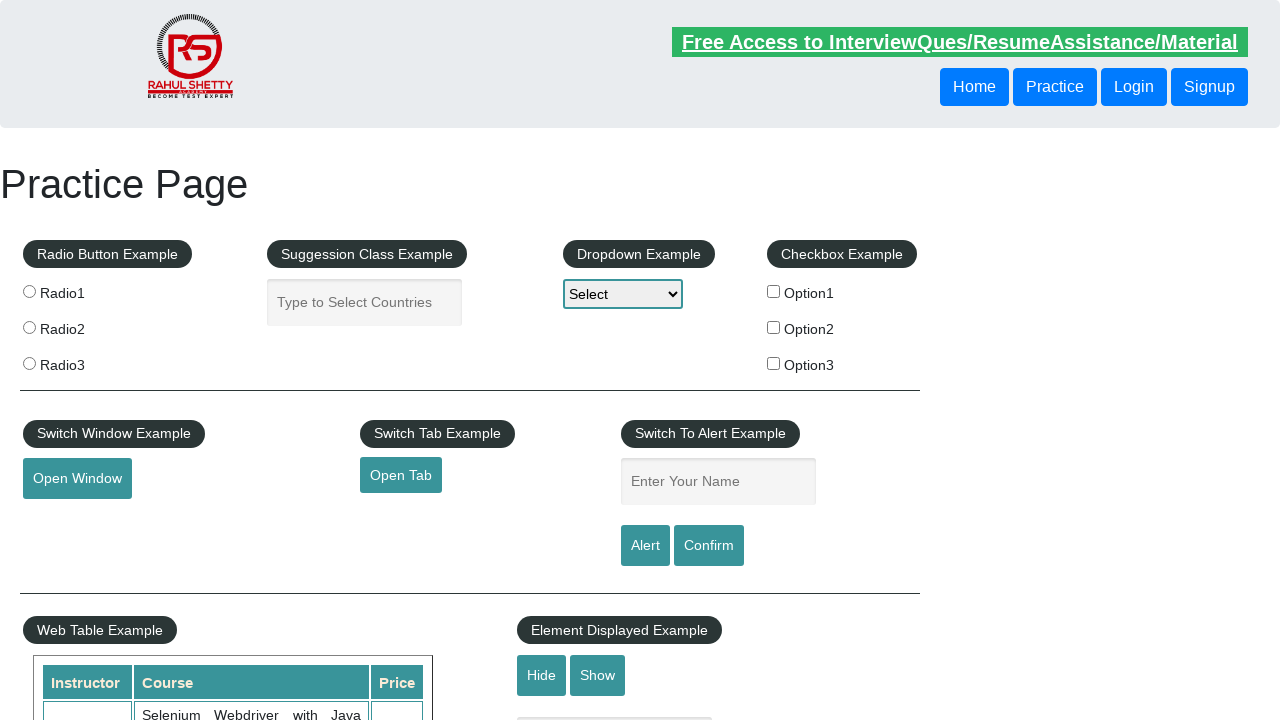

Retrieved href attribute from footer link
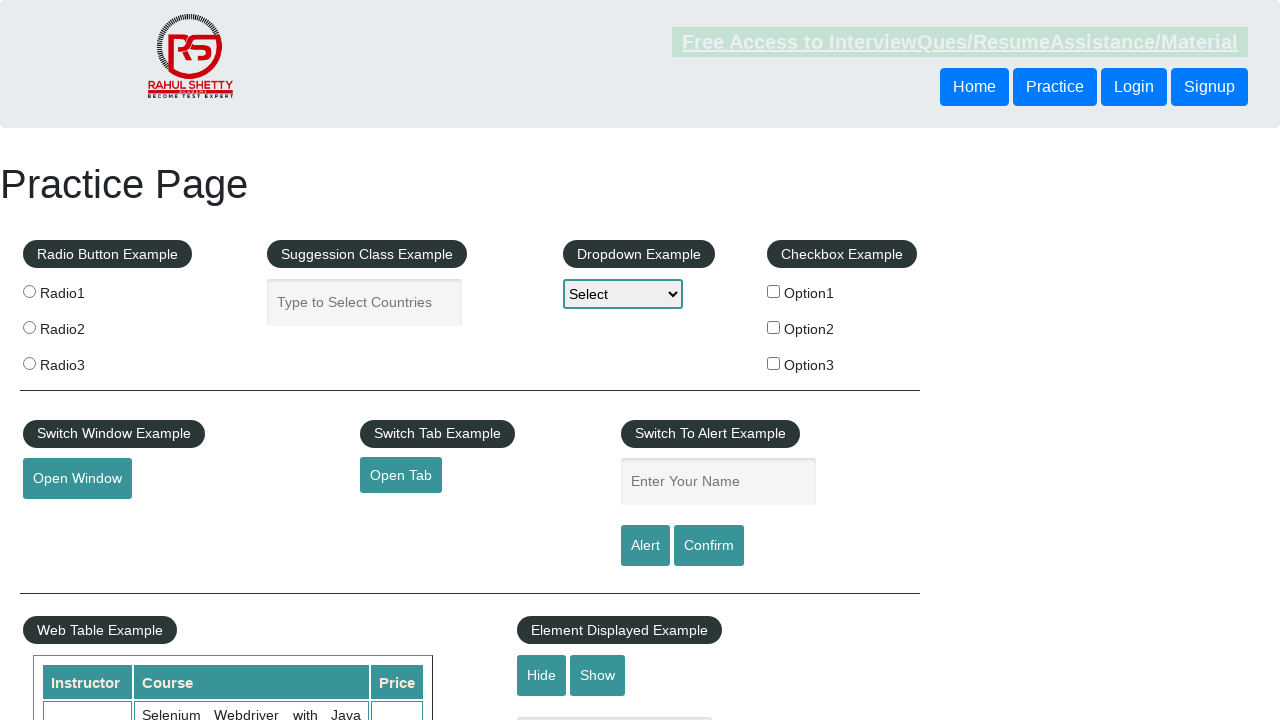

Verified footer link has valid href: #
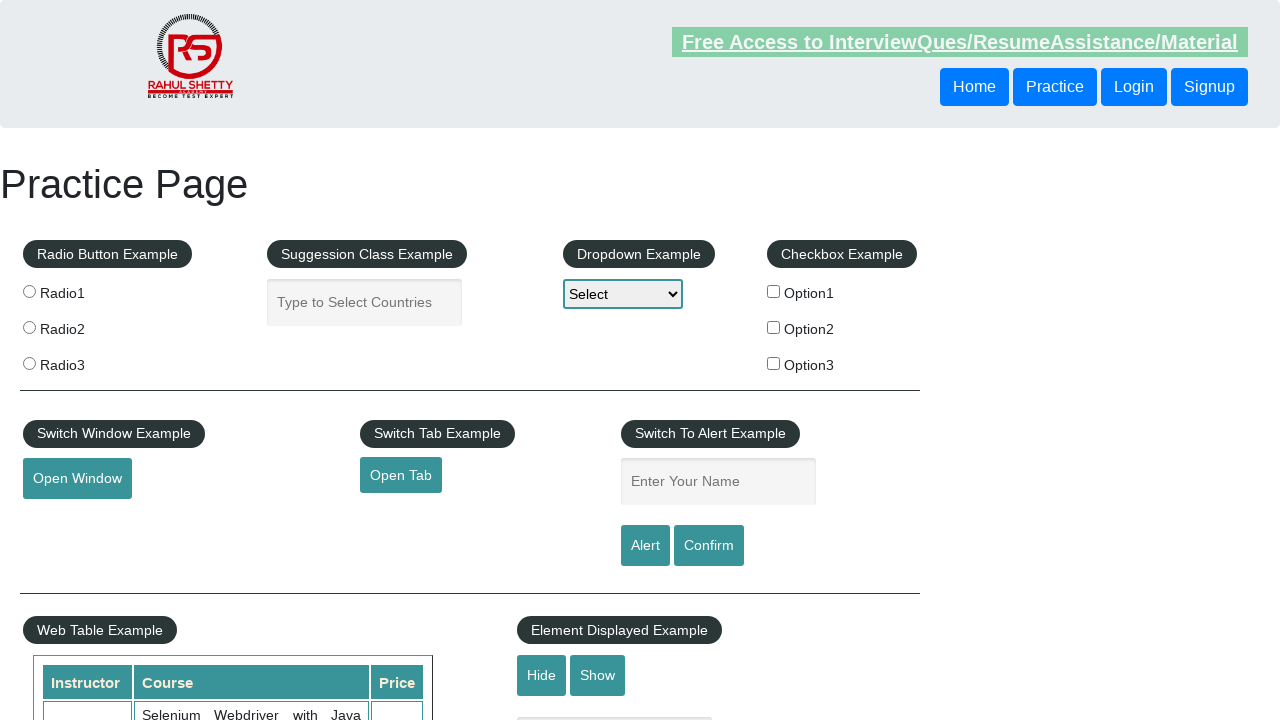

Retrieved href attribute from footer link
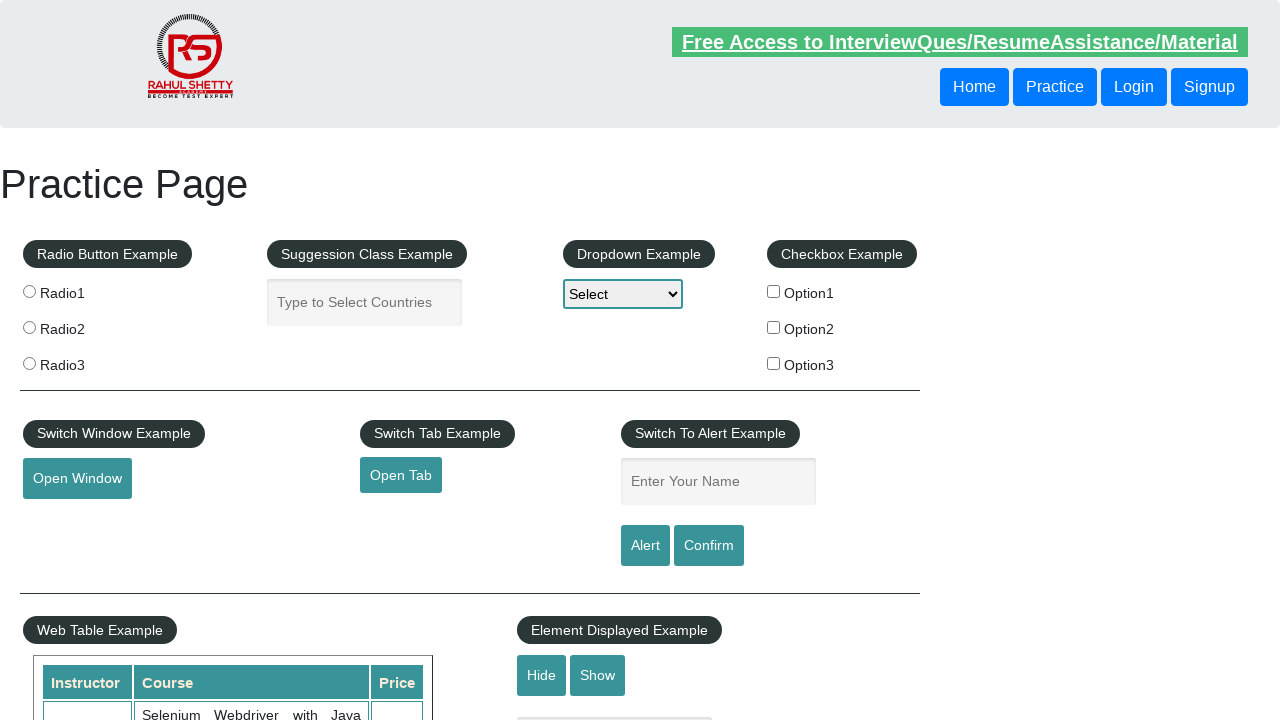

Verified footer link has valid href: #
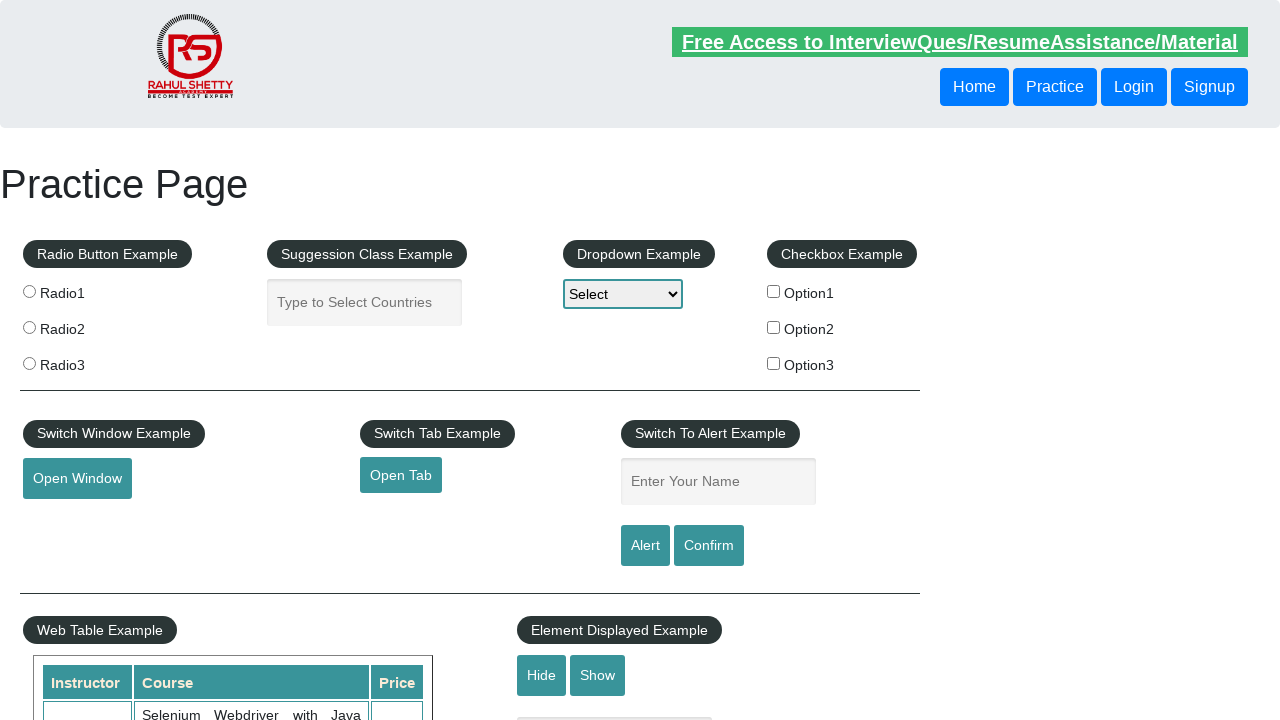

Retrieved href attribute from footer link
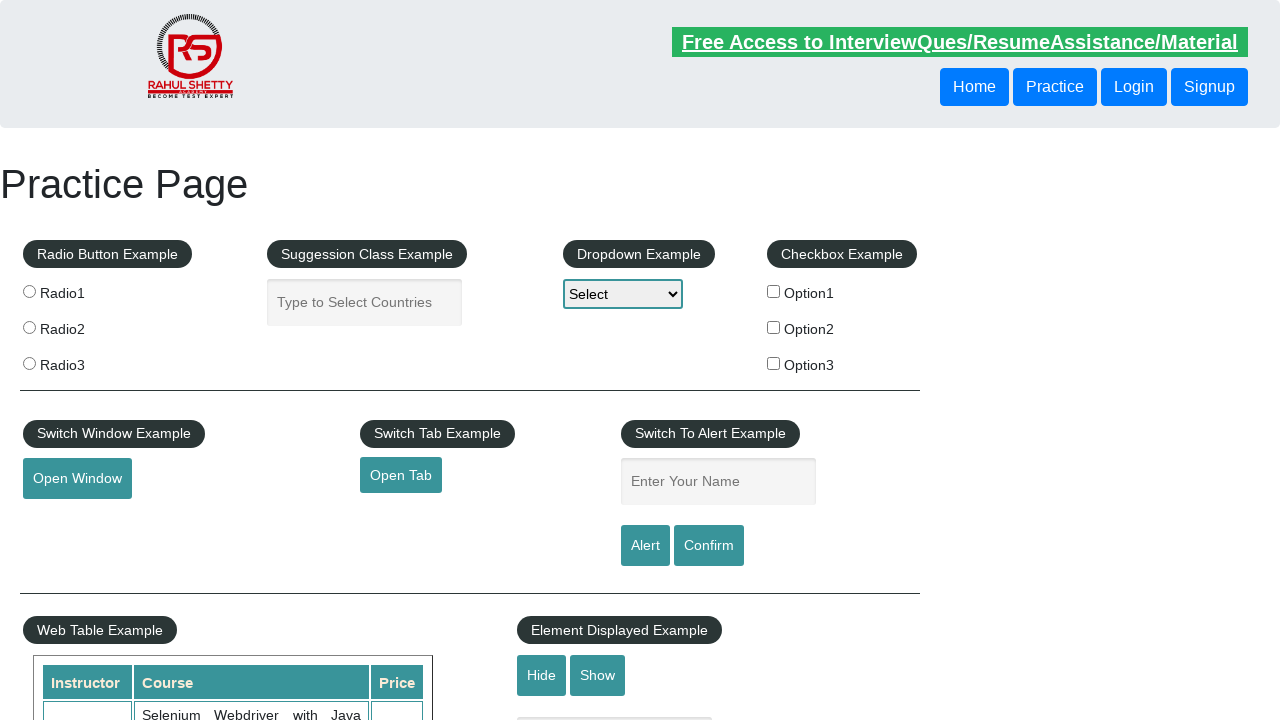

Verified footer link has valid href: #
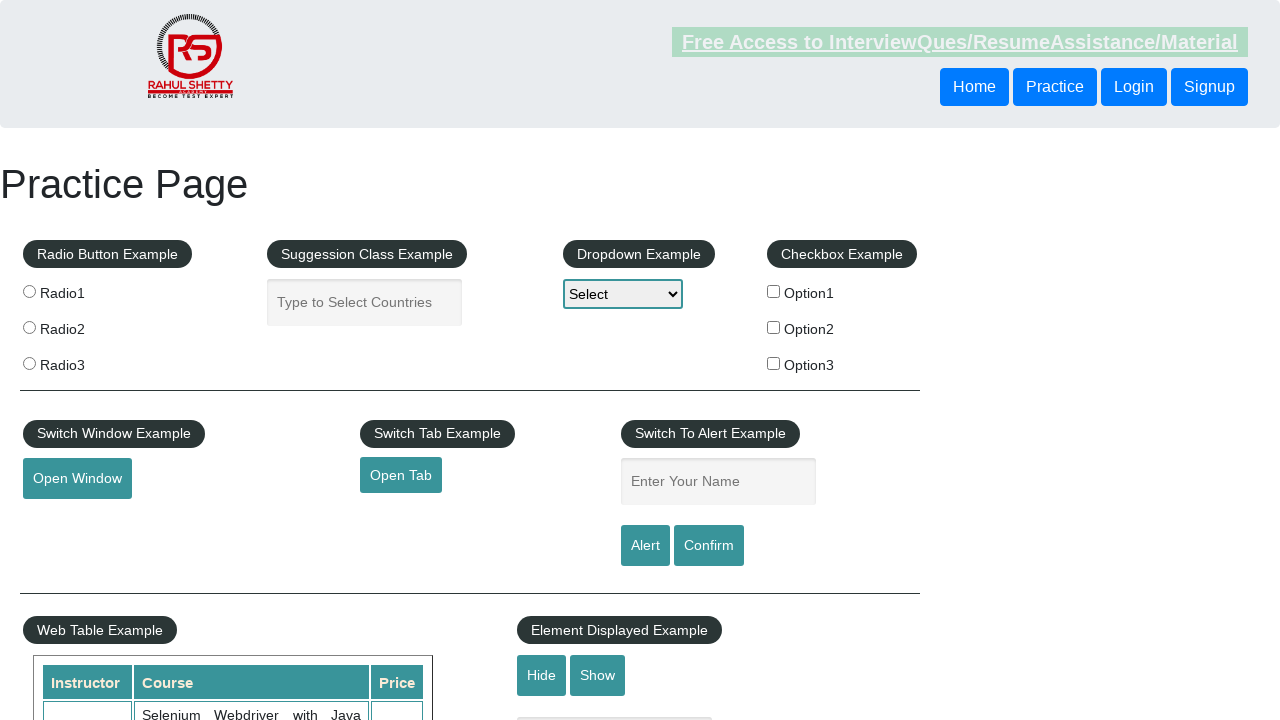

Retrieved href attribute from footer link
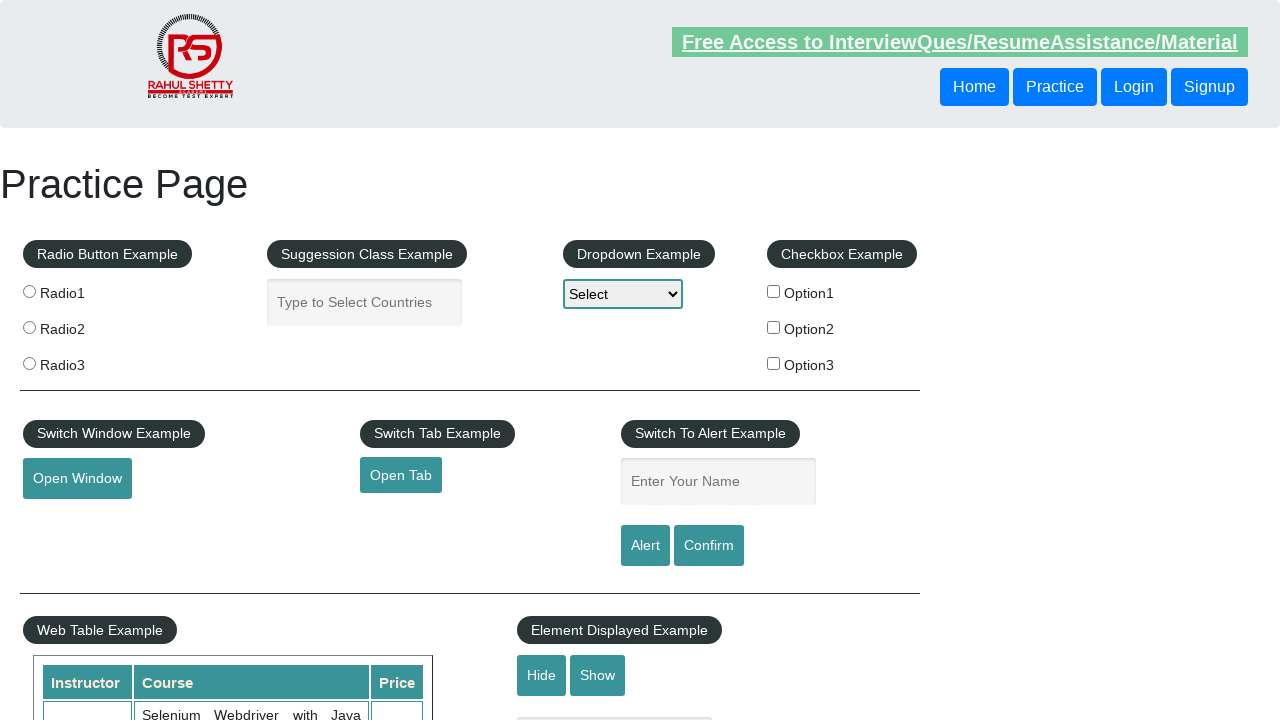

Verified footer link has valid href: #
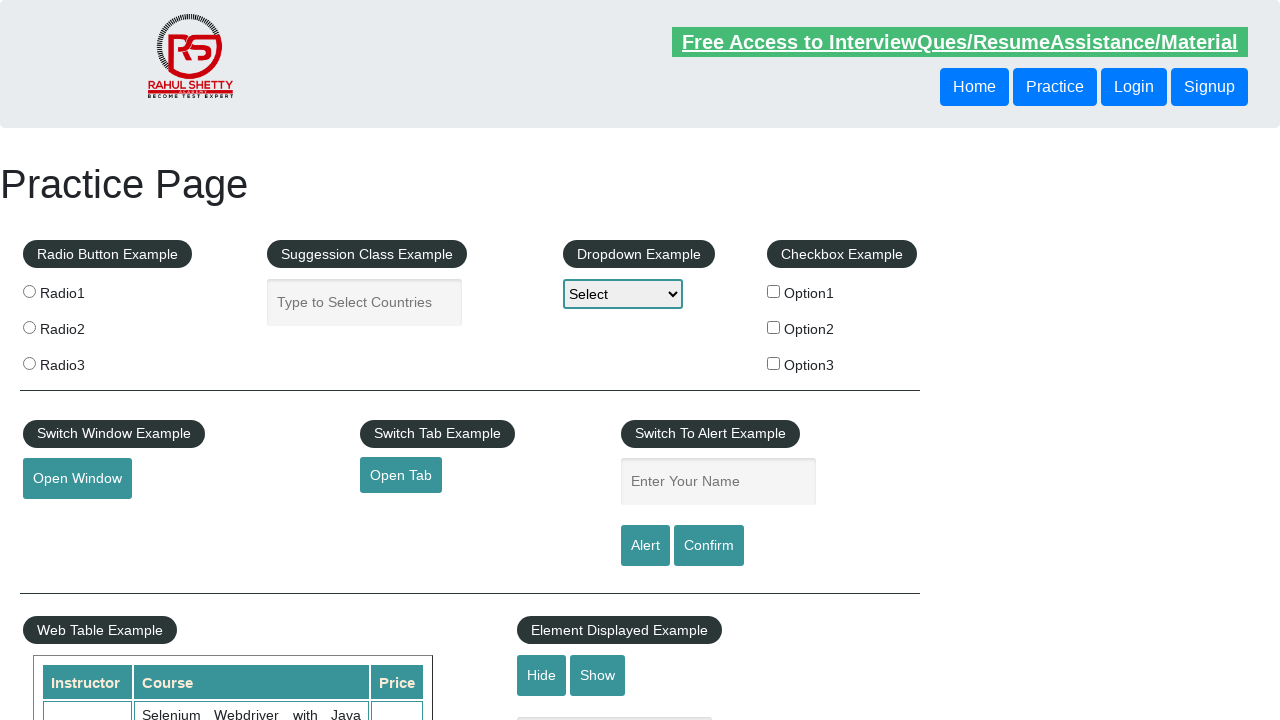

Retrieved href attribute from footer link
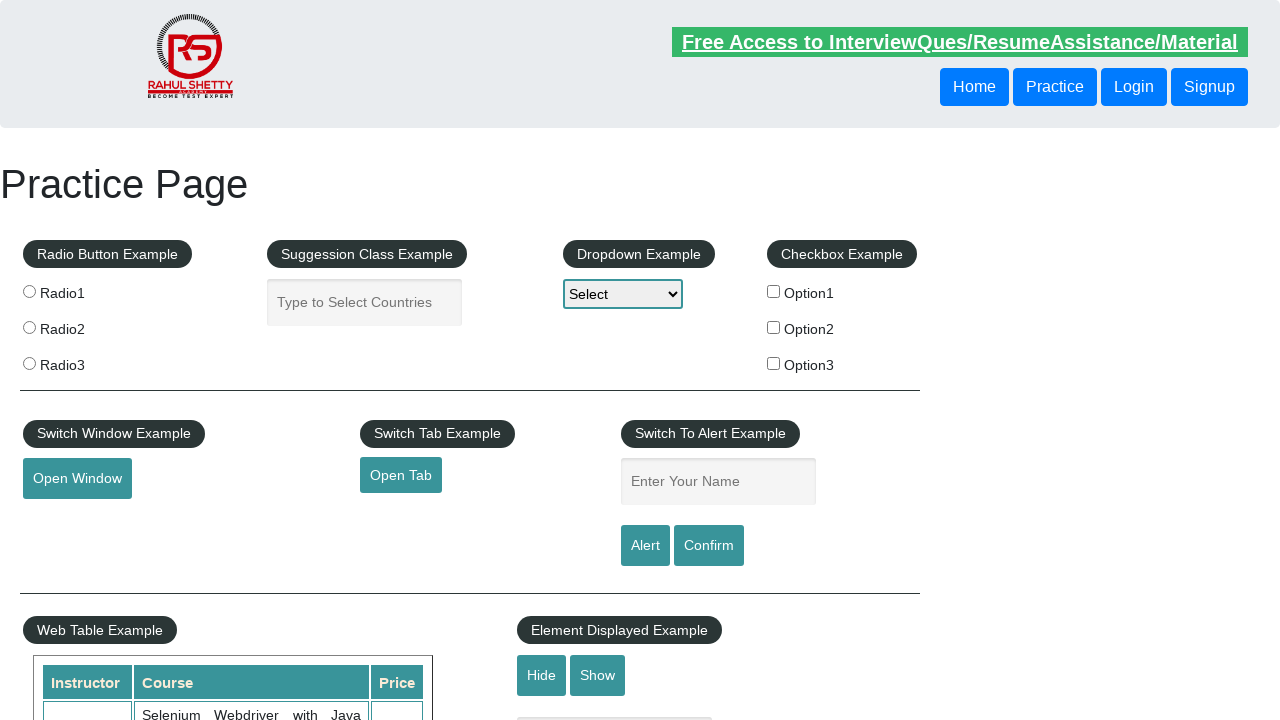

Verified footer link has valid href: #
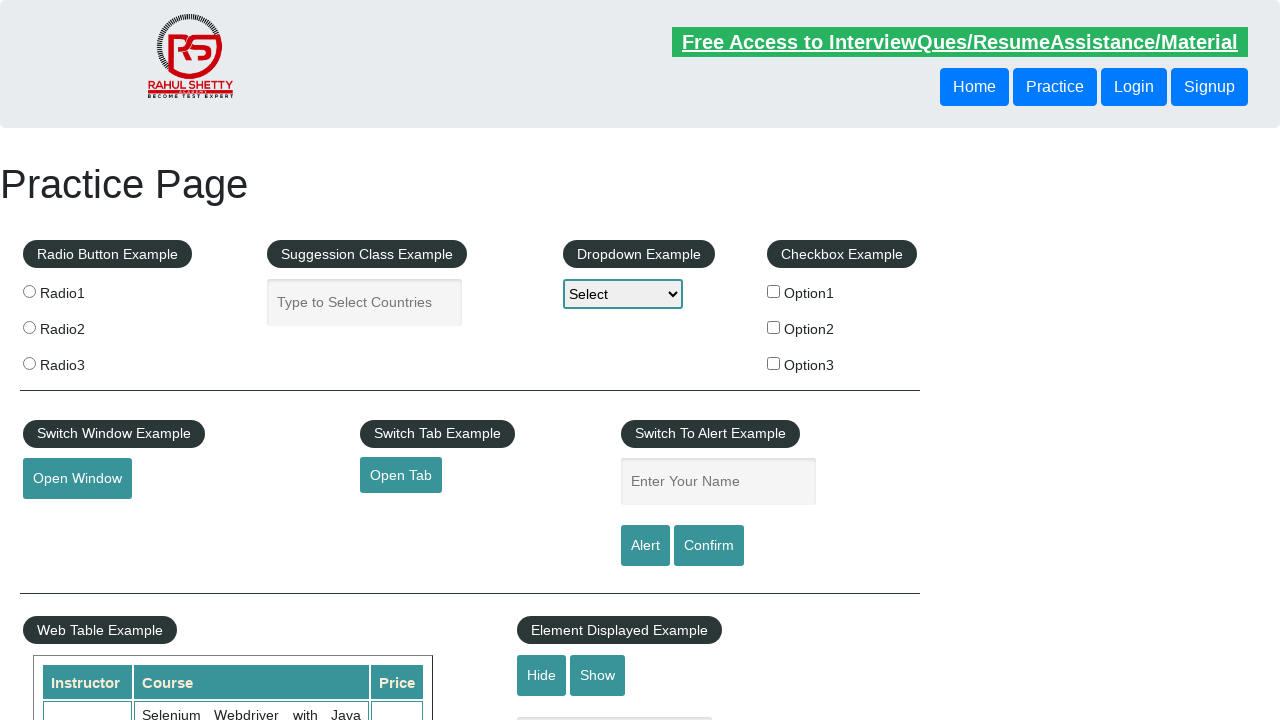

Retrieved href attribute from footer link
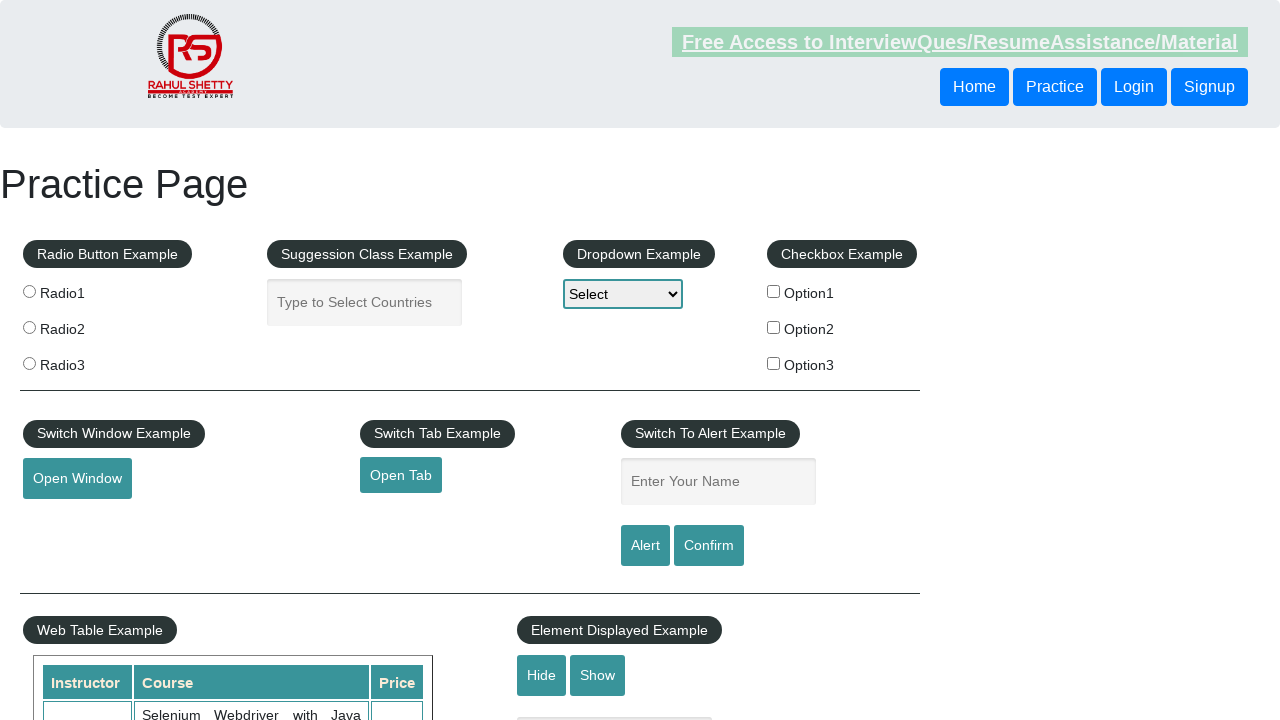

Verified footer link has valid href: #
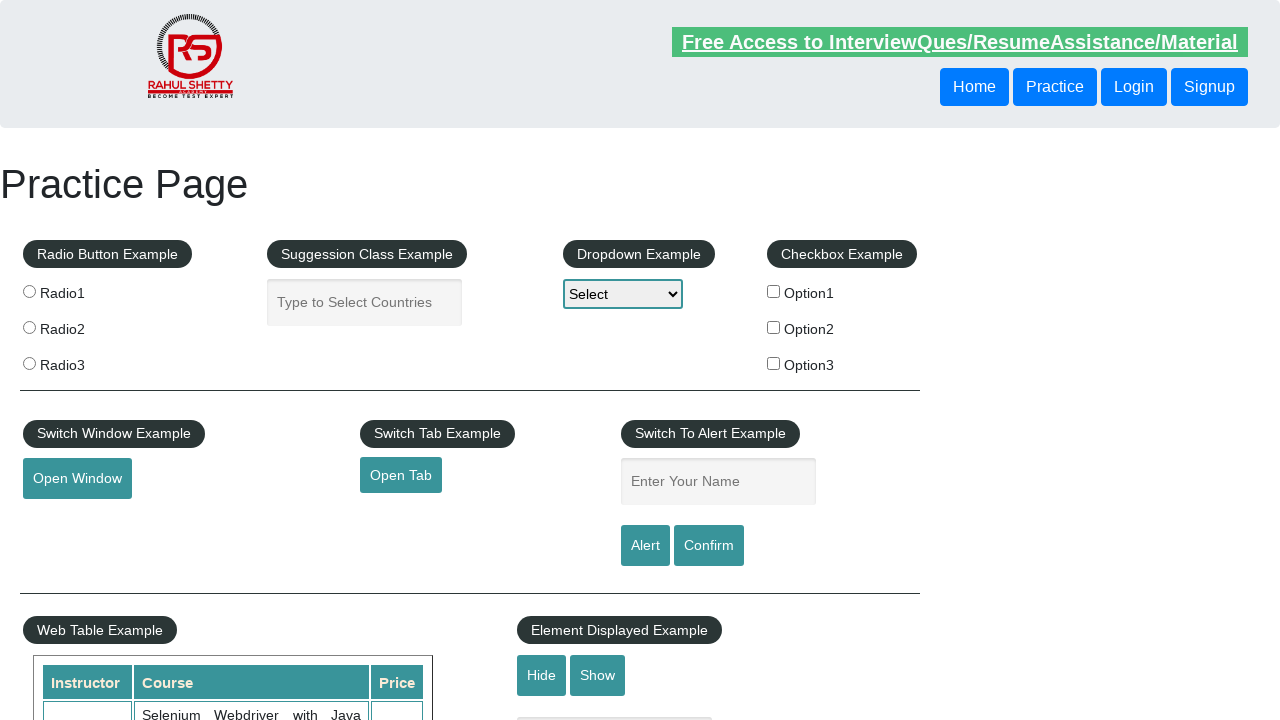

Retrieved href attribute from footer link
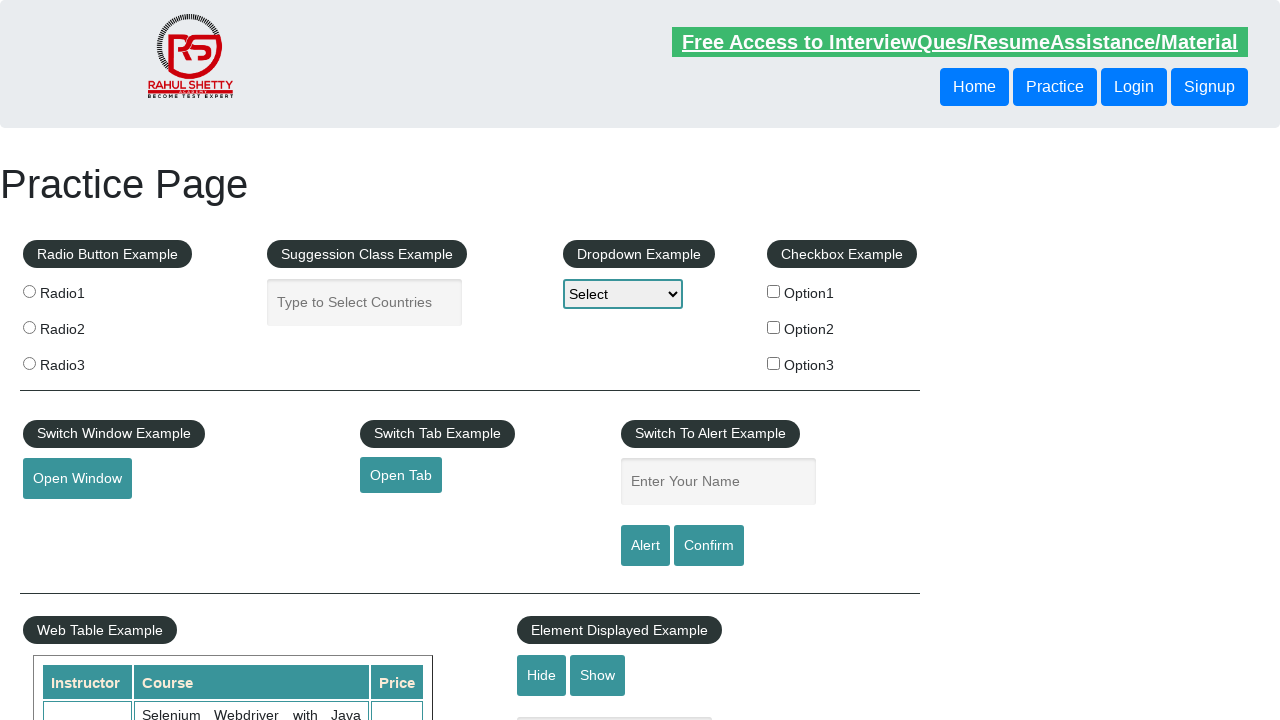

Verified footer link has valid href: #
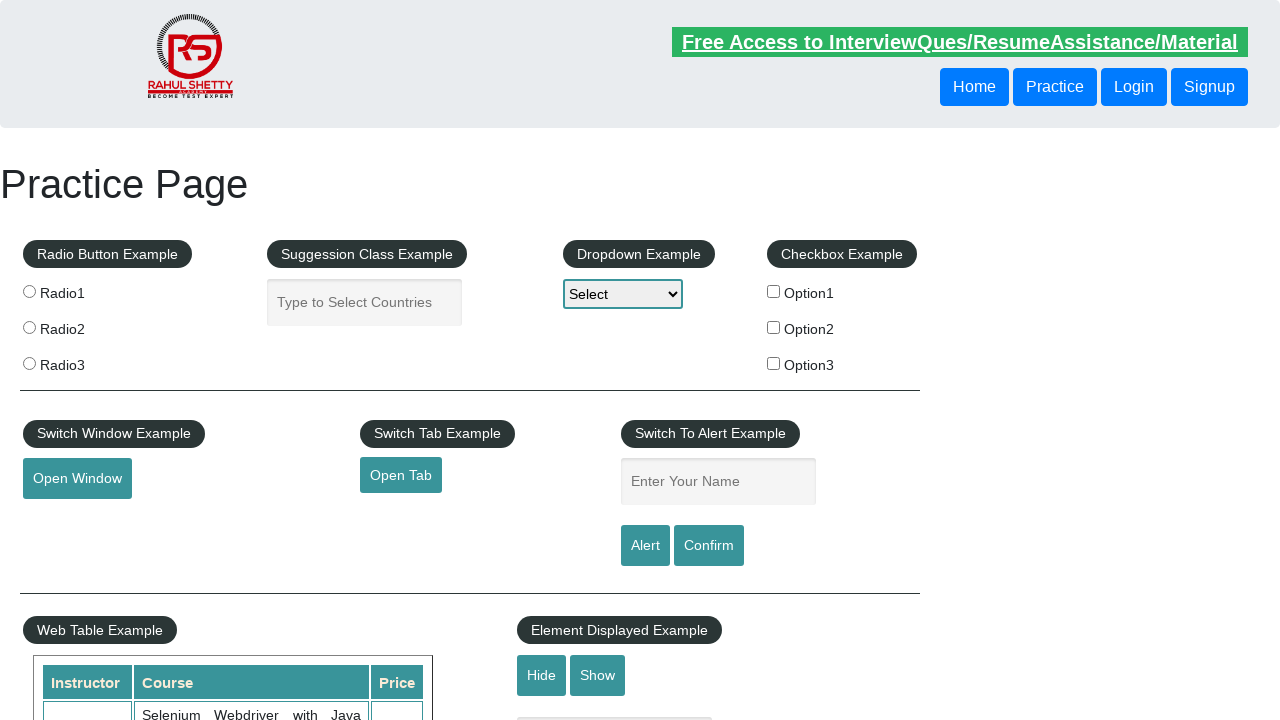

Retrieved href attribute from footer link
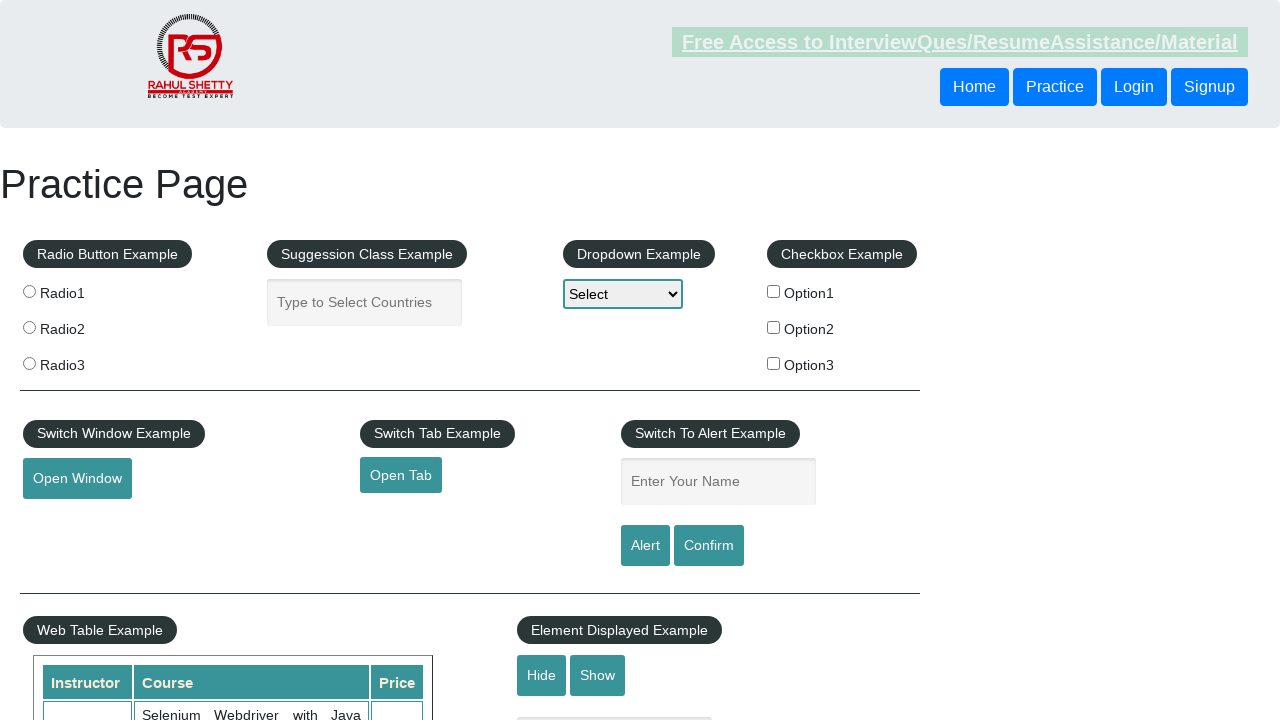

Verified footer link has valid href: #
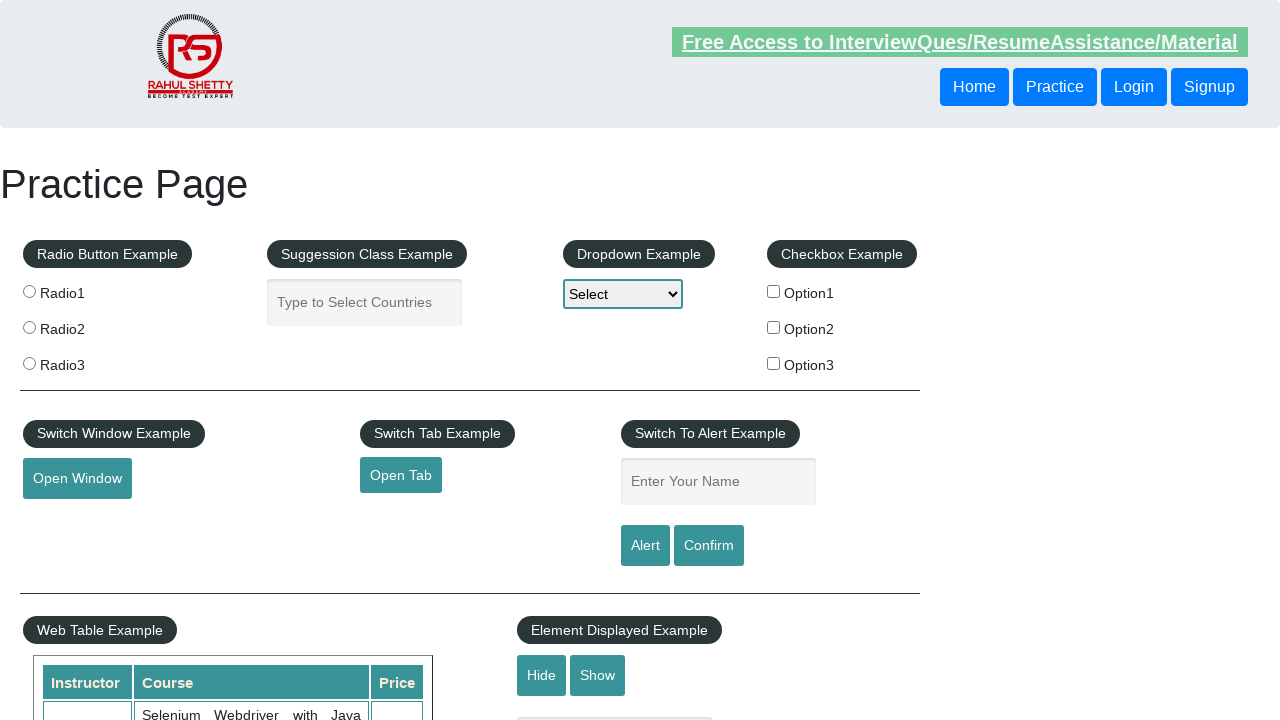

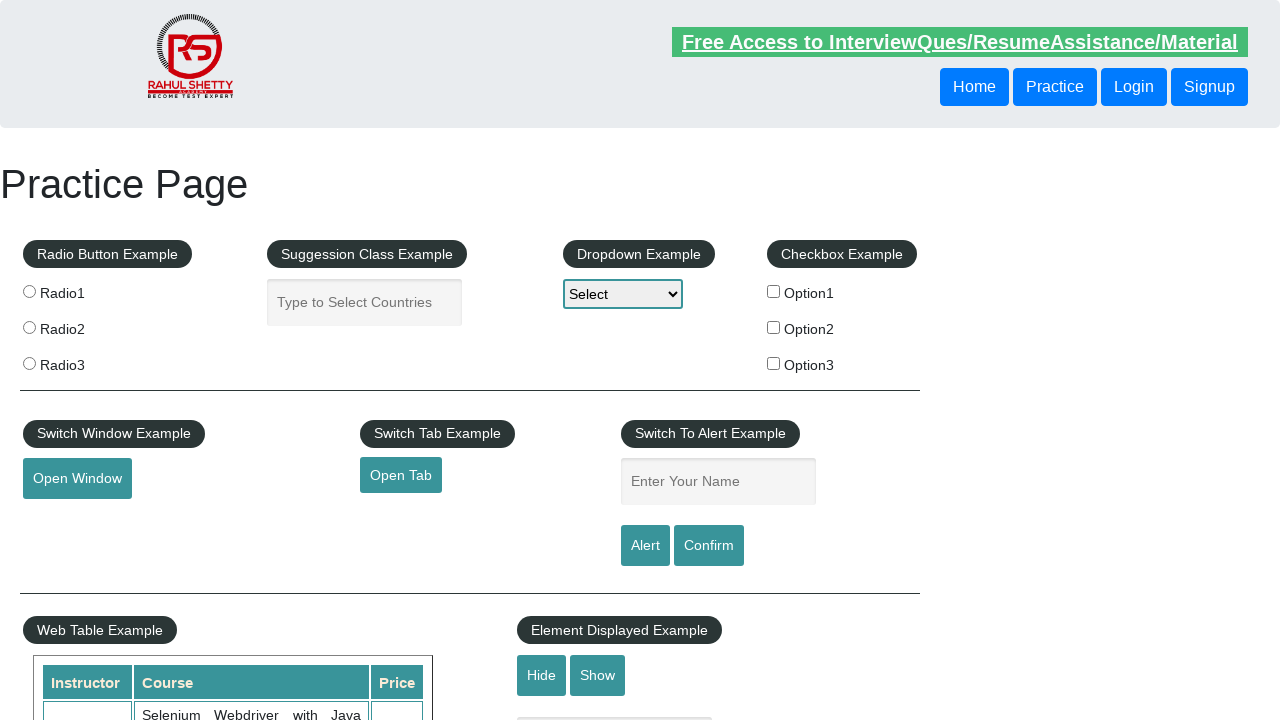